Tests multiple checkbox selection by first clicking a random checkbox, then selecting all unselected checkboxes

Starting URL: https://automationfc.github.io/multiple-fields/

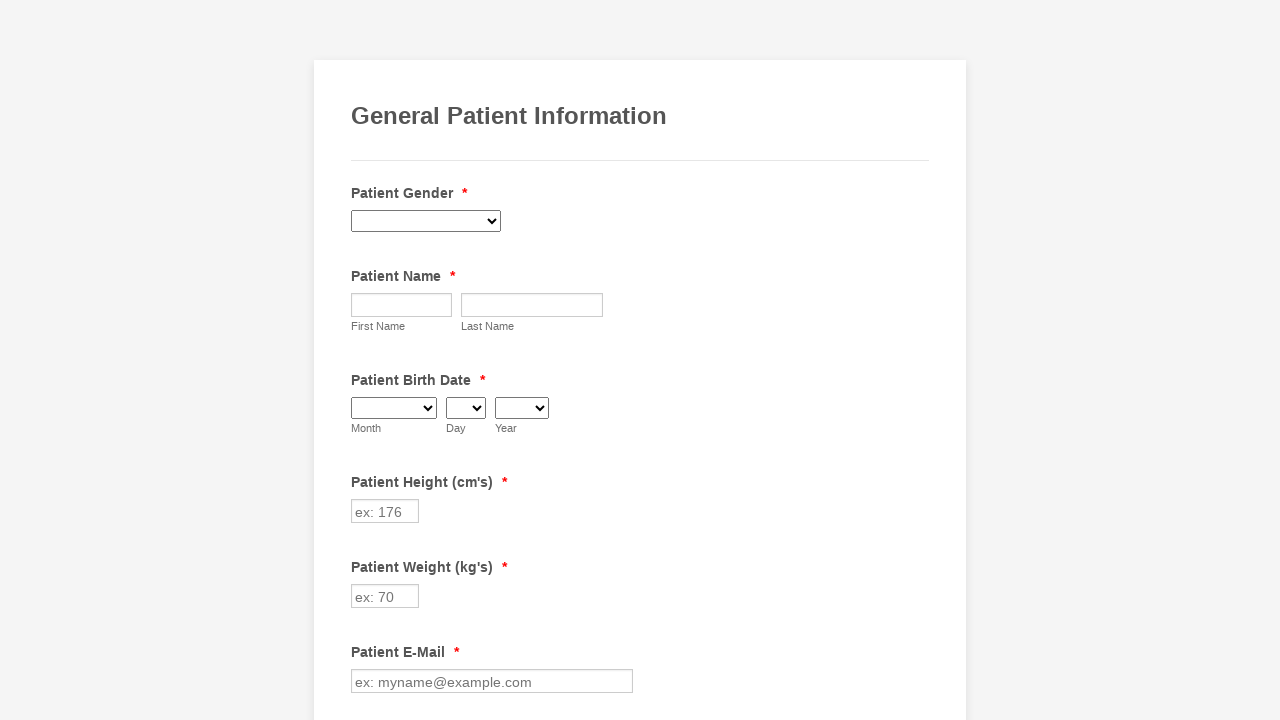

Located all checkboxes on the page
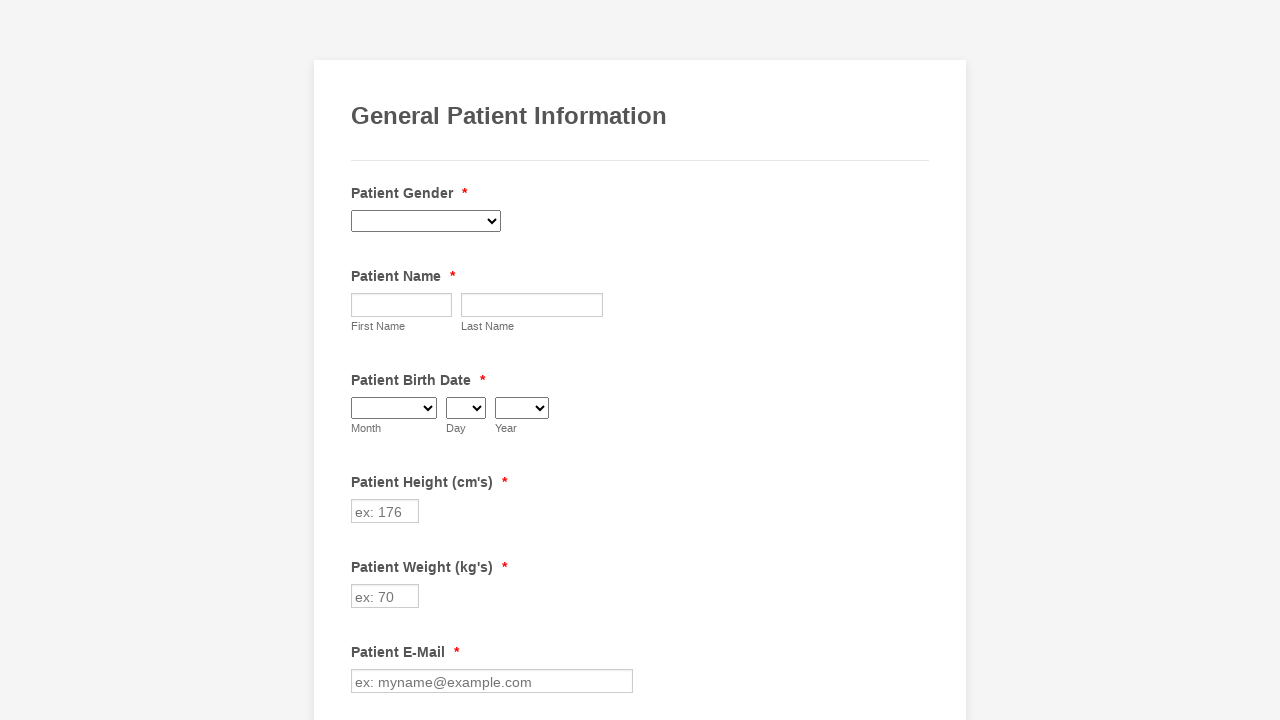

Clicked random checkbox at index 25 at (362, 360) on (//input[@type='checkbox'])[26]
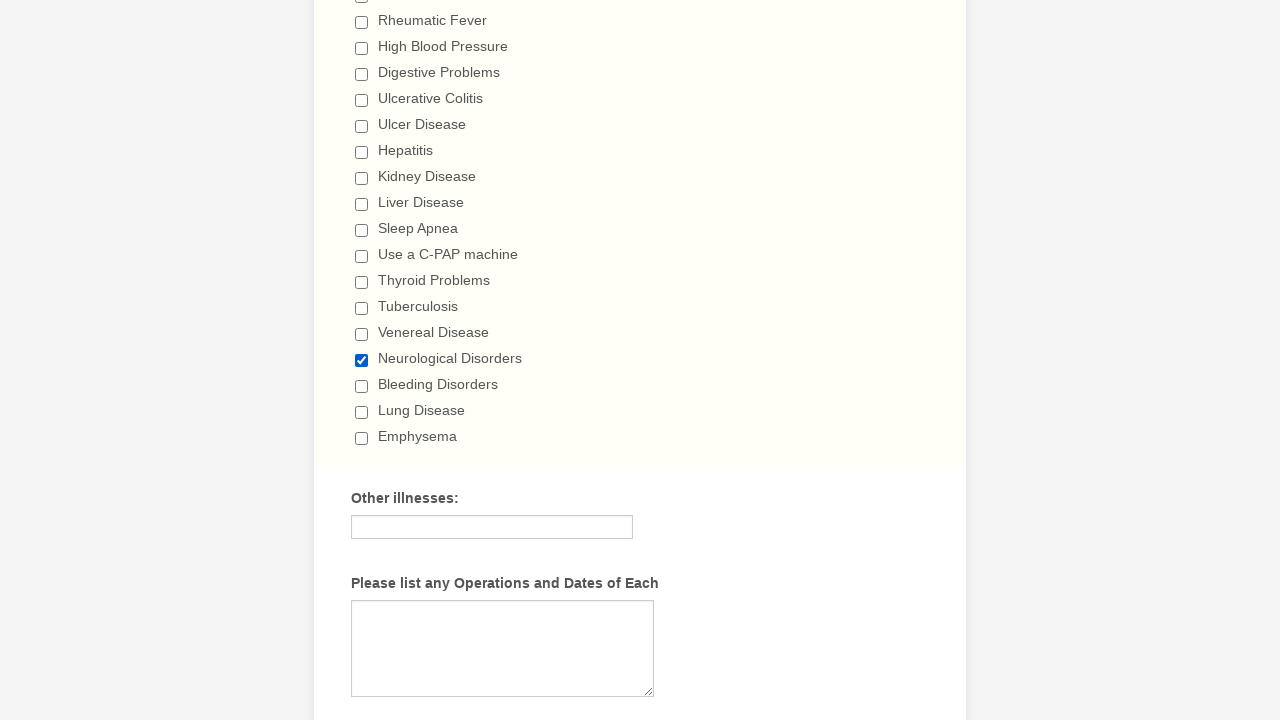

Clicked unselected checkbox at index 0 at (362, 360) on input[type='checkbox'] >> nth=0
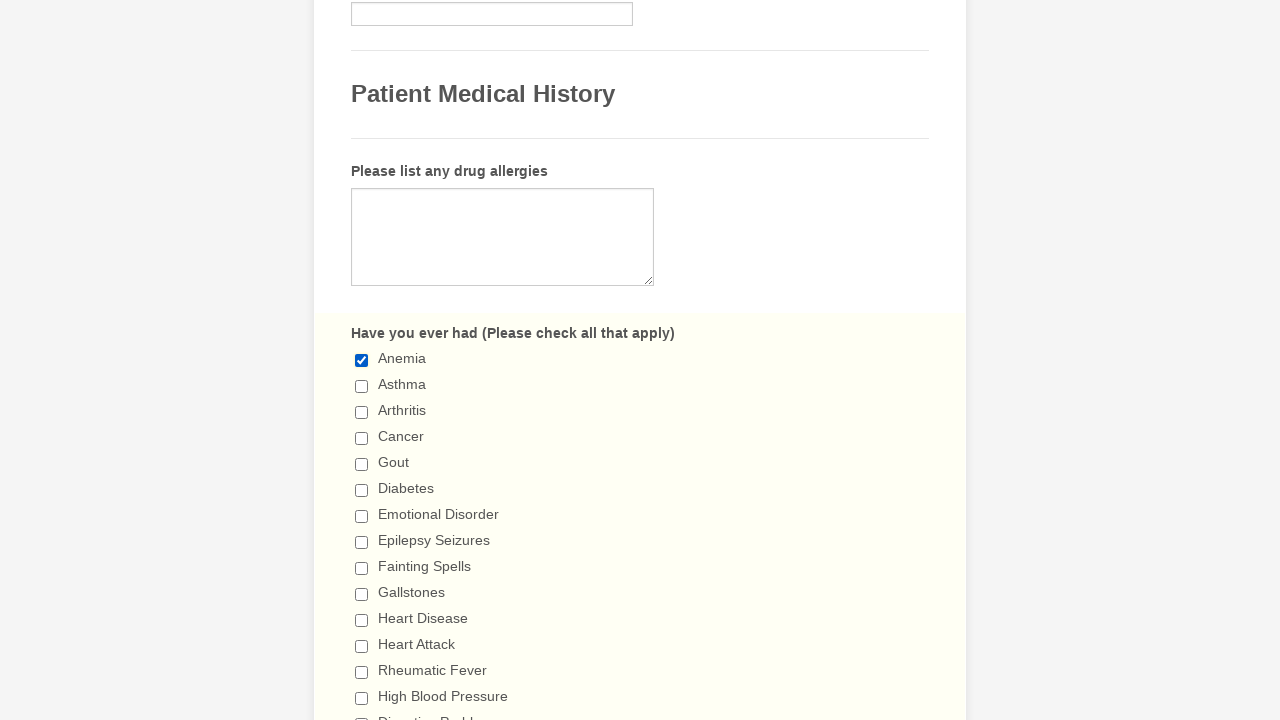

Clicked unselected checkbox at index 1 at (362, 386) on input[type='checkbox'] >> nth=1
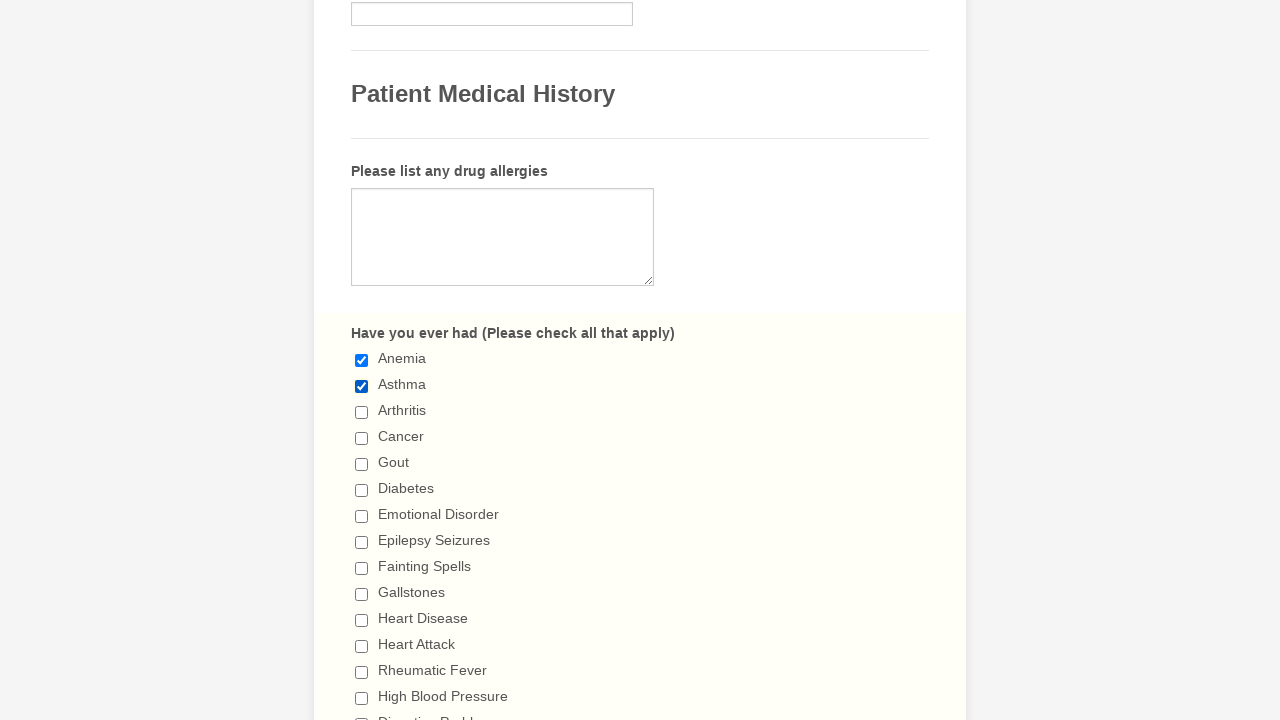

Clicked unselected checkbox at index 2 at (362, 412) on input[type='checkbox'] >> nth=2
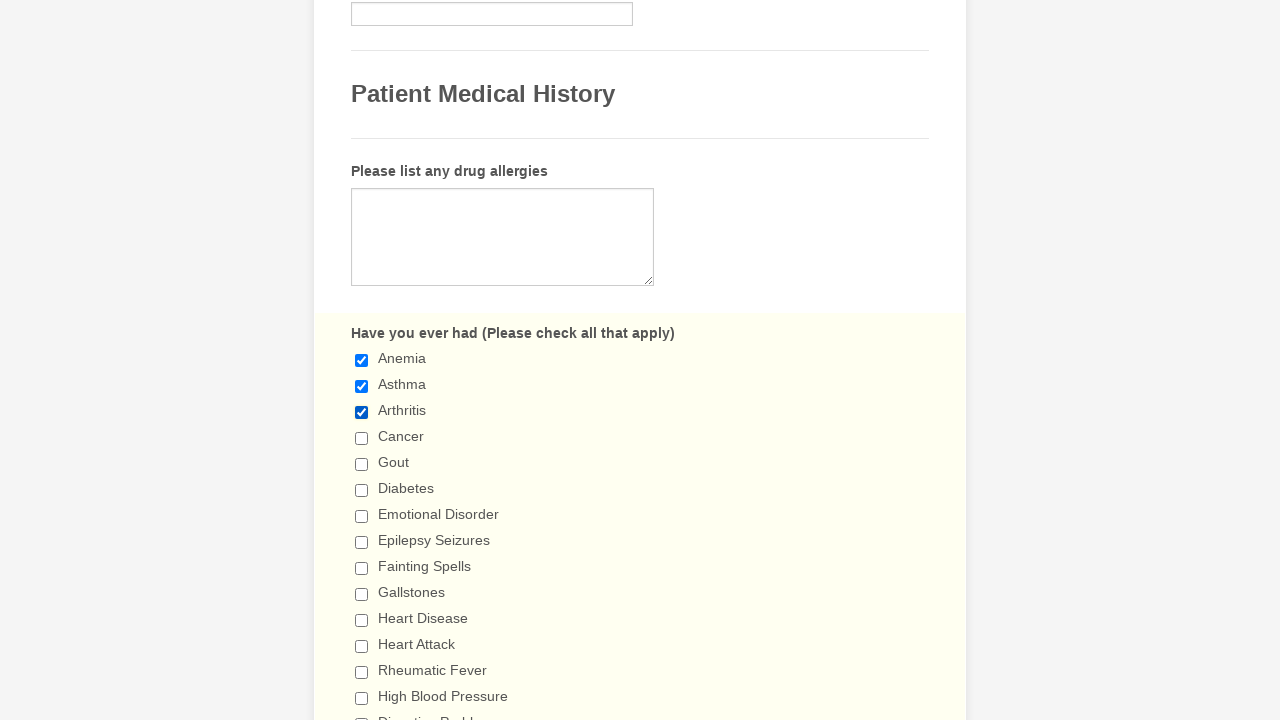

Clicked unselected checkbox at index 3 at (362, 438) on input[type='checkbox'] >> nth=3
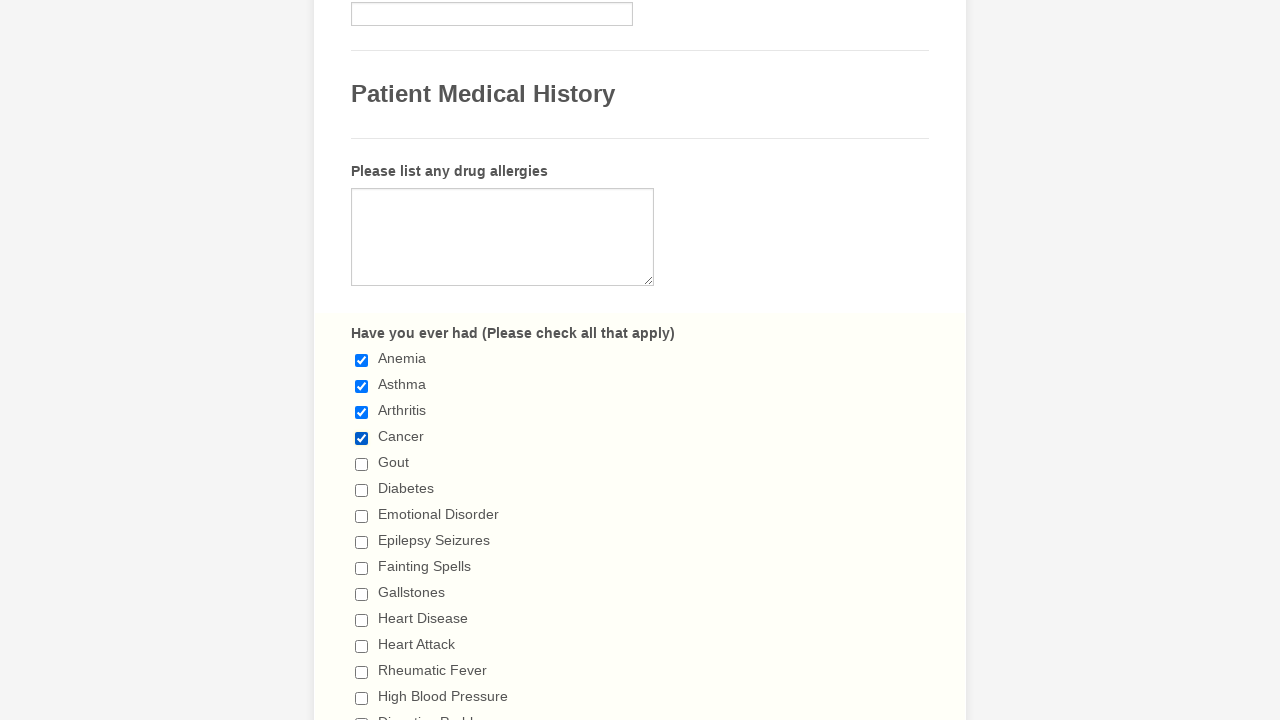

Clicked unselected checkbox at index 4 at (362, 464) on input[type='checkbox'] >> nth=4
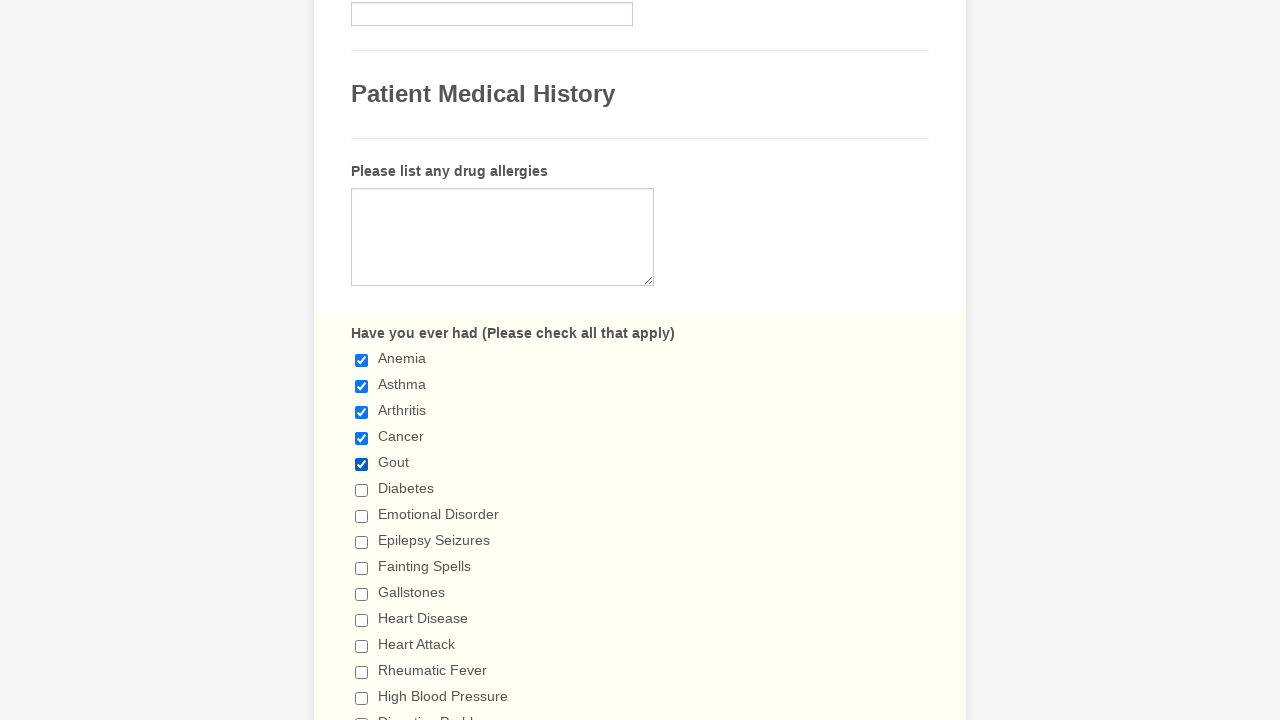

Clicked unselected checkbox at index 5 at (362, 490) on input[type='checkbox'] >> nth=5
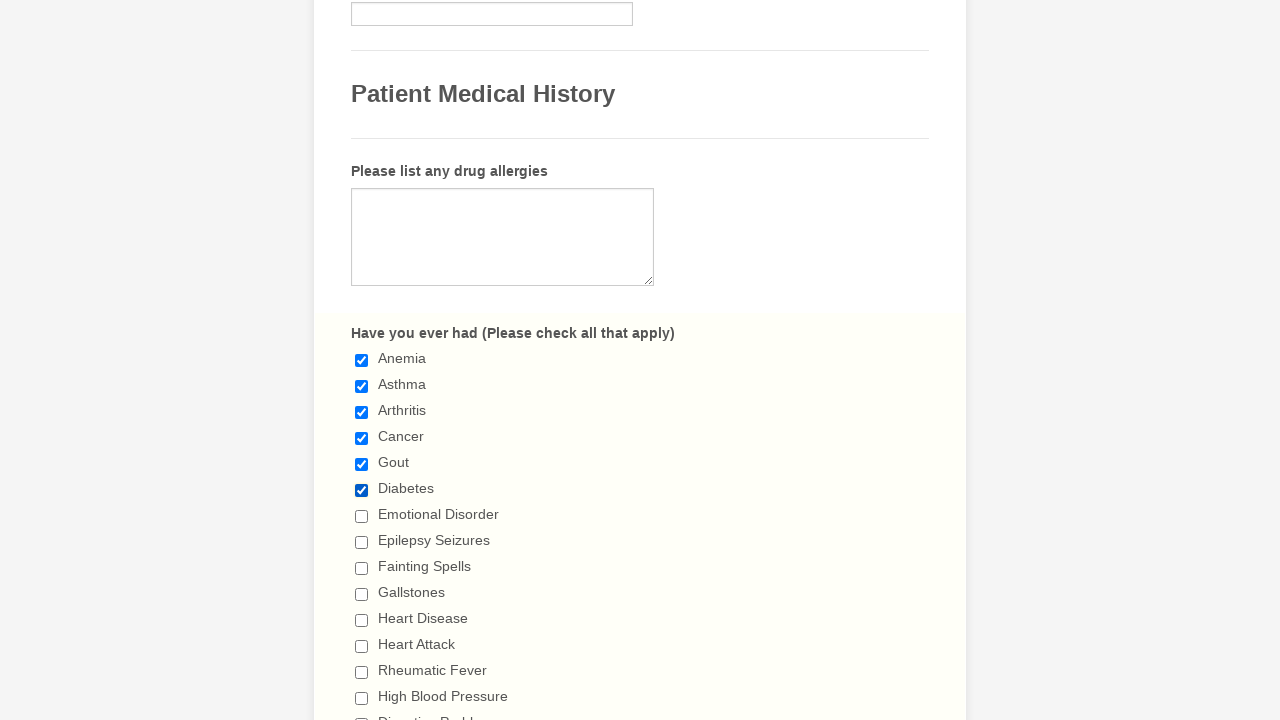

Clicked unselected checkbox at index 6 at (362, 516) on input[type='checkbox'] >> nth=6
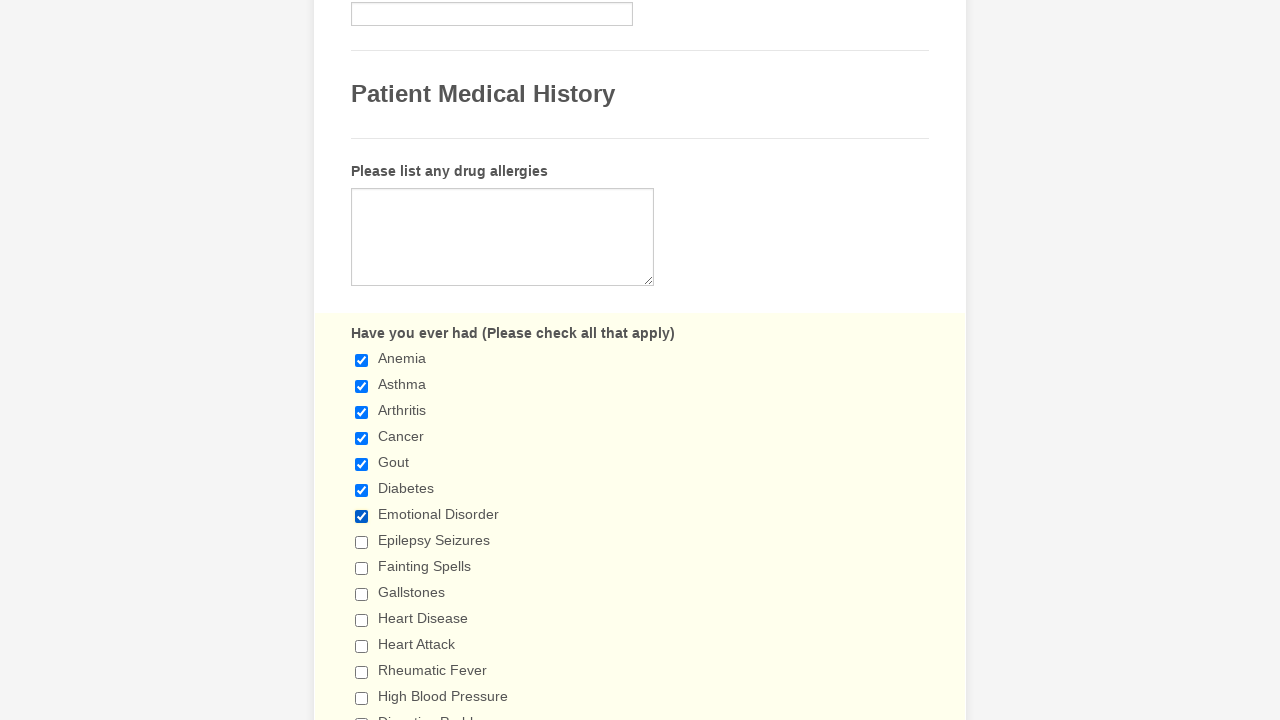

Clicked unselected checkbox at index 7 at (362, 542) on input[type='checkbox'] >> nth=7
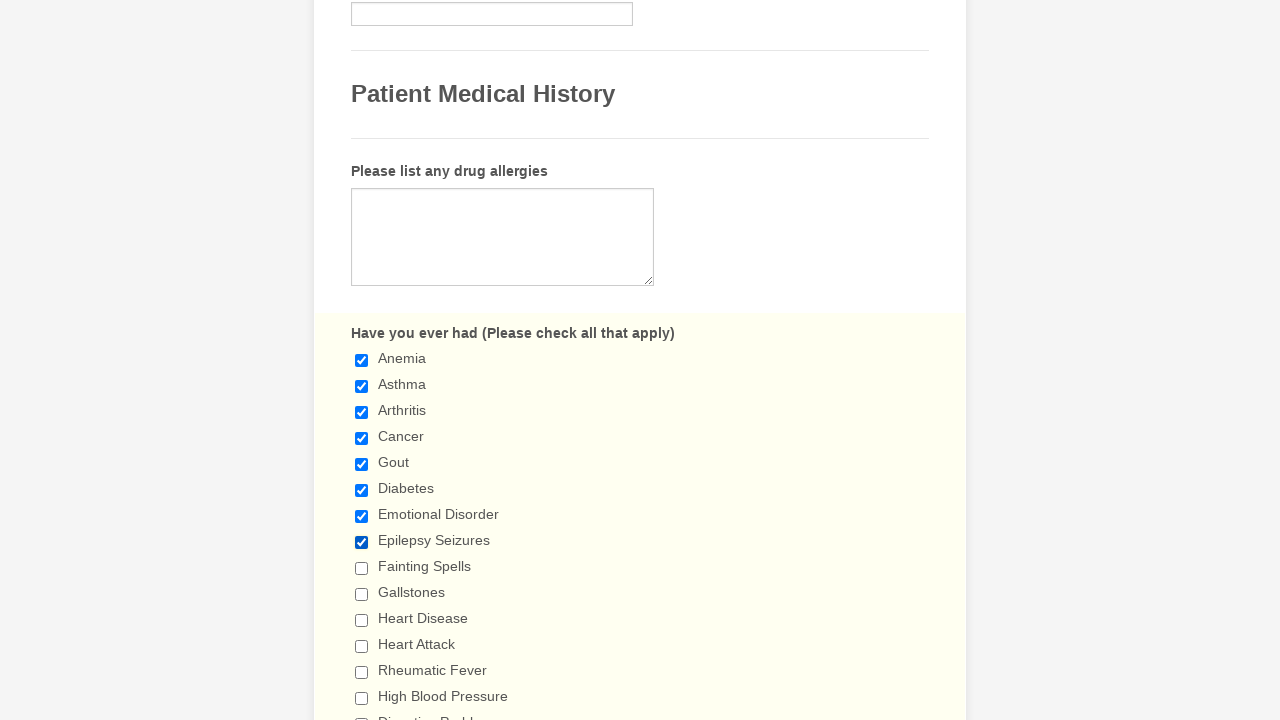

Clicked unselected checkbox at index 8 at (362, 568) on input[type='checkbox'] >> nth=8
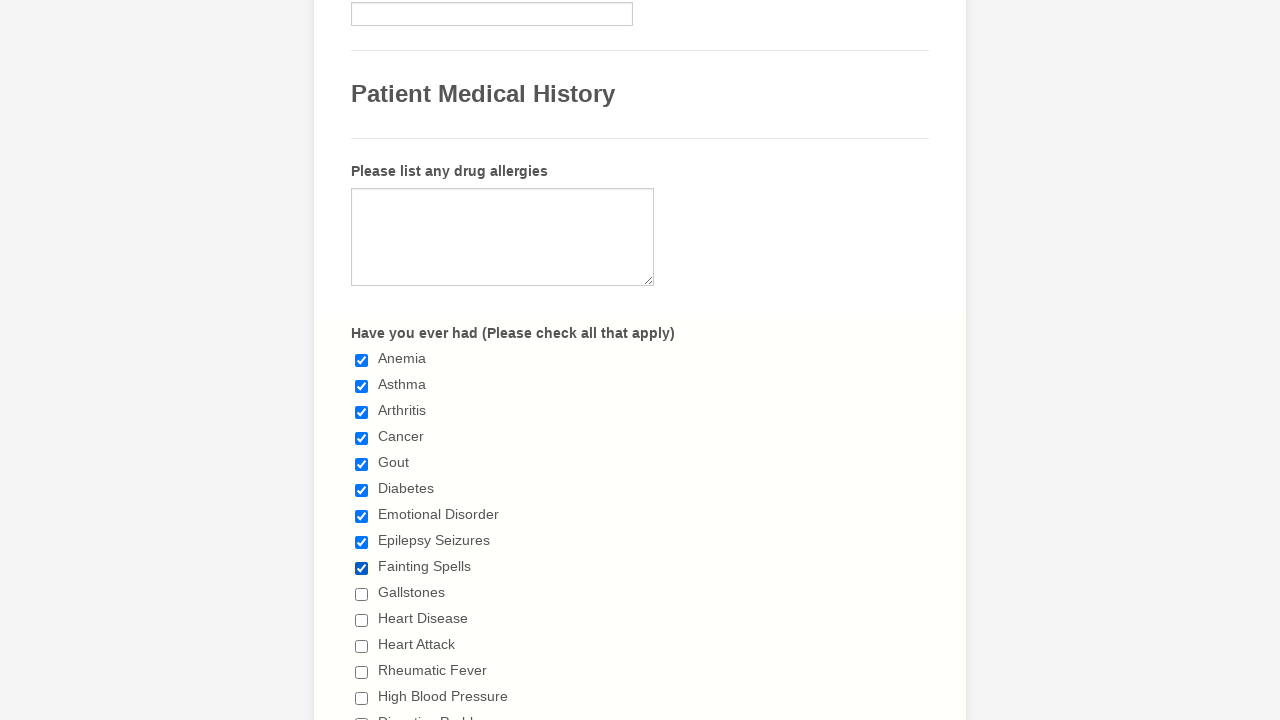

Clicked unselected checkbox at index 9 at (362, 594) on input[type='checkbox'] >> nth=9
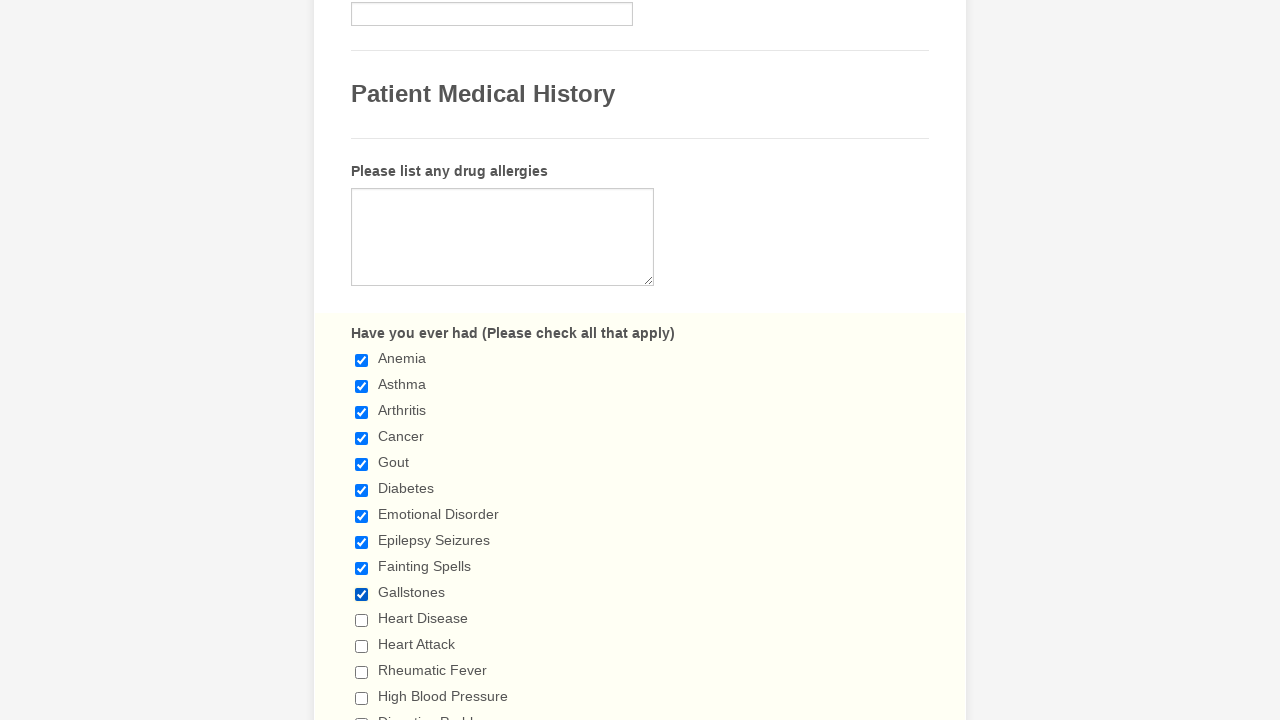

Clicked unselected checkbox at index 10 at (362, 620) on input[type='checkbox'] >> nth=10
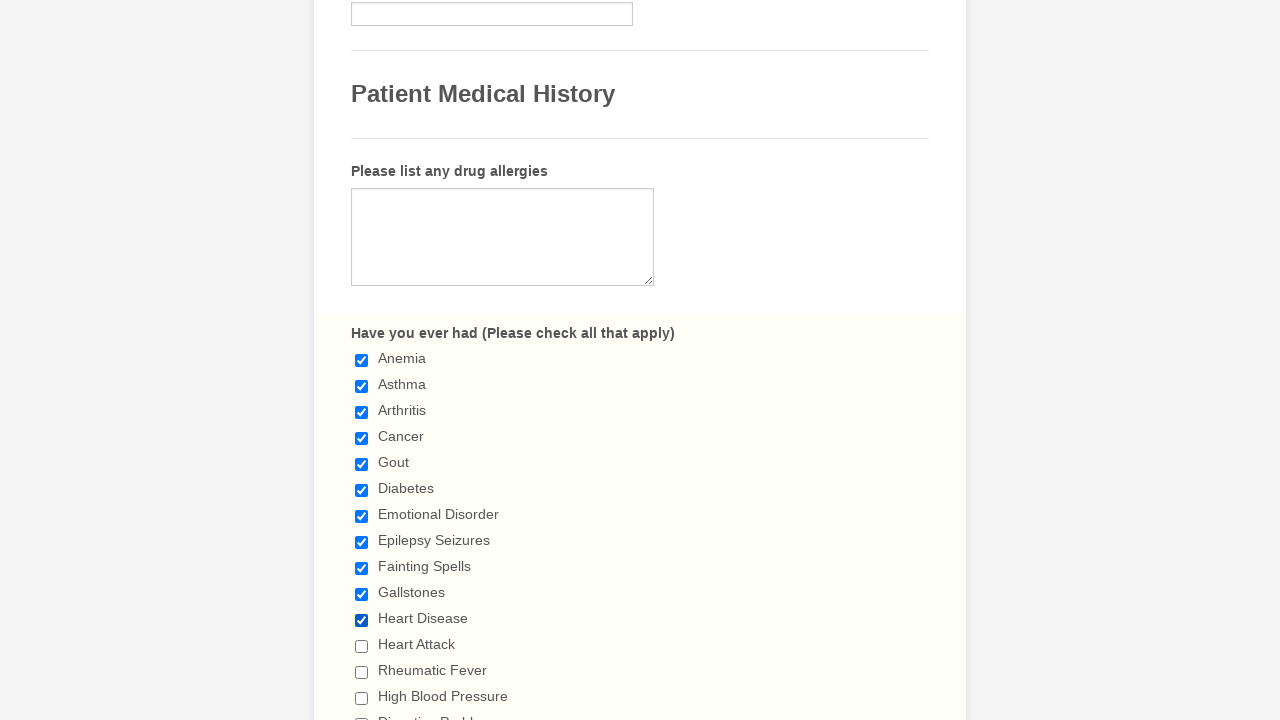

Clicked unselected checkbox at index 11 at (362, 646) on input[type='checkbox'] >> nth=11
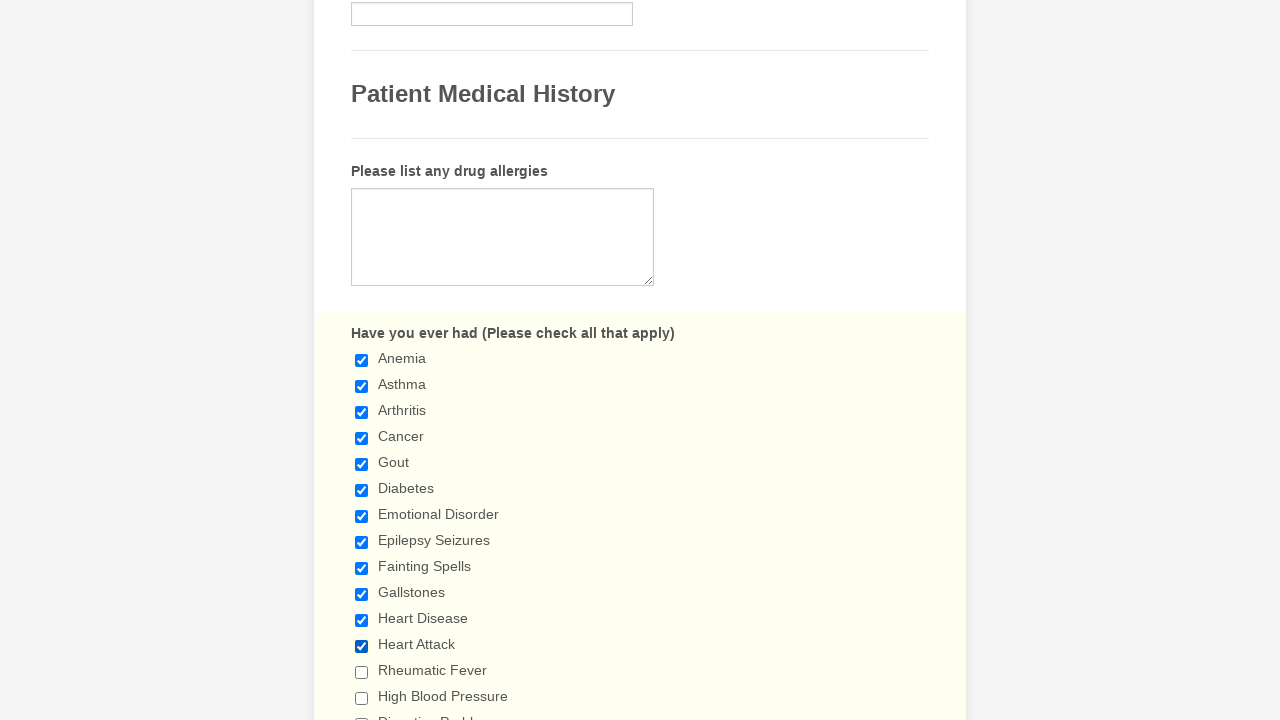

Clicked unselected checkbox at index 12 at (362, 672) on input[type='checkbox'] >> nth=12
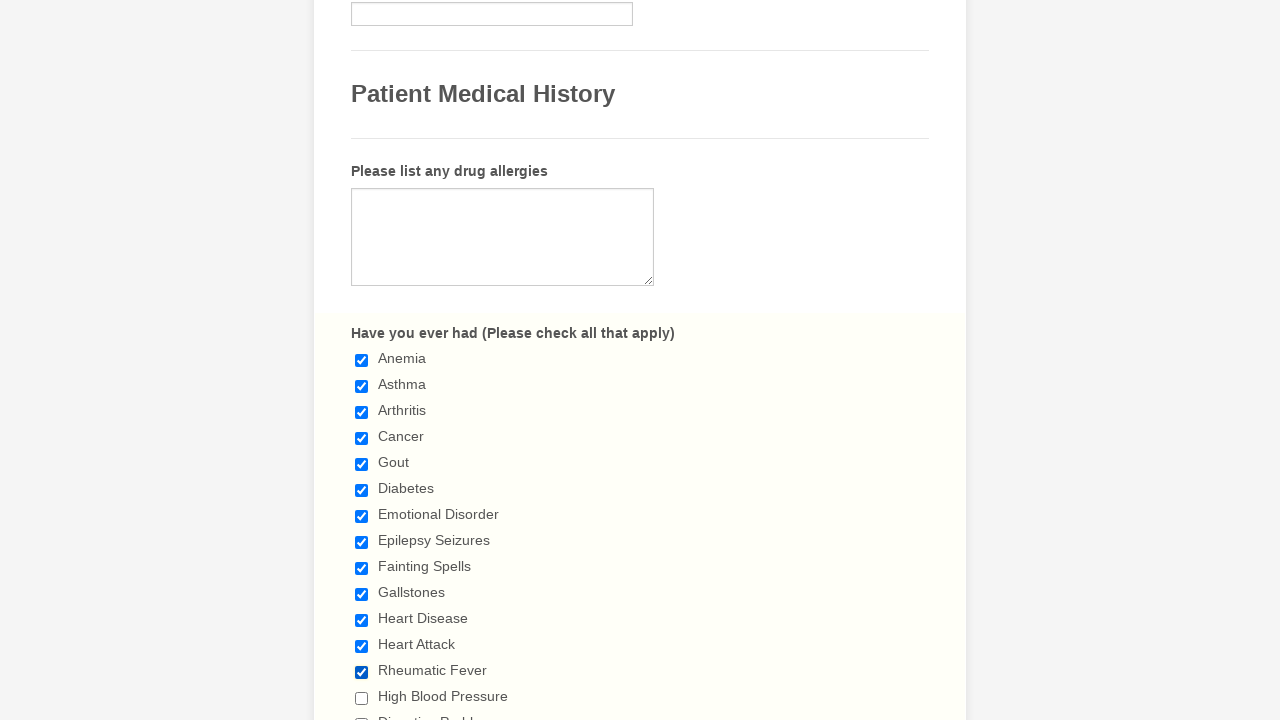

Clicked unselected checkbox at index 13 at (362, 698) on input[type='checkbox'] >> nth=13
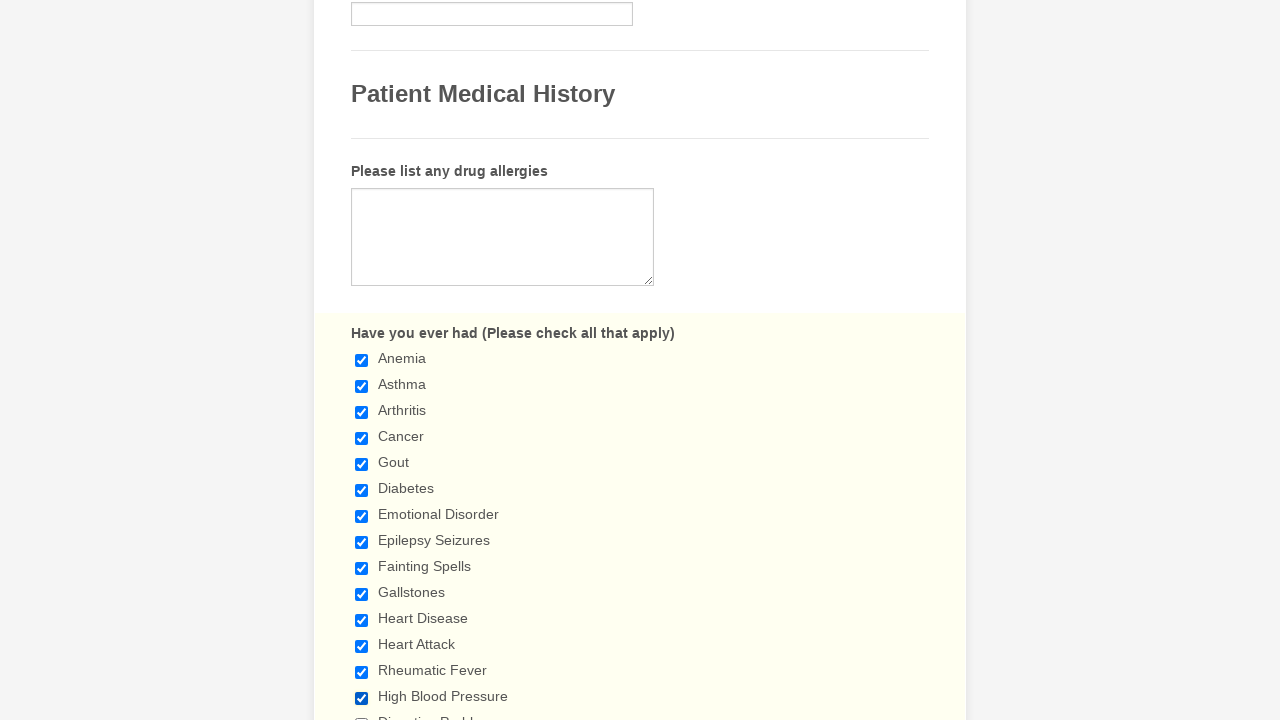

Clicked unselected checkbox at index 14 at (362, 714) on input[type='checkbox'] >> nth=14
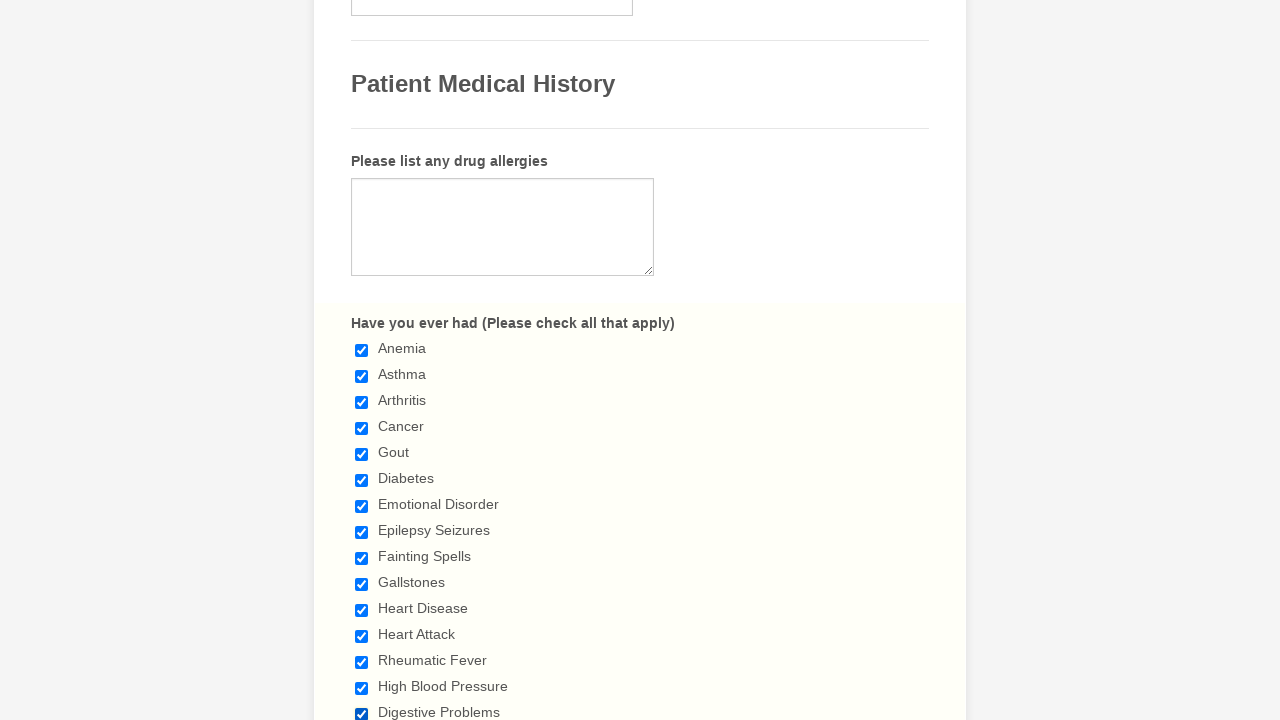

Clicked unselected checkbox at index 15 at (362, 360) on input[type='checkbox'] >> nth=15
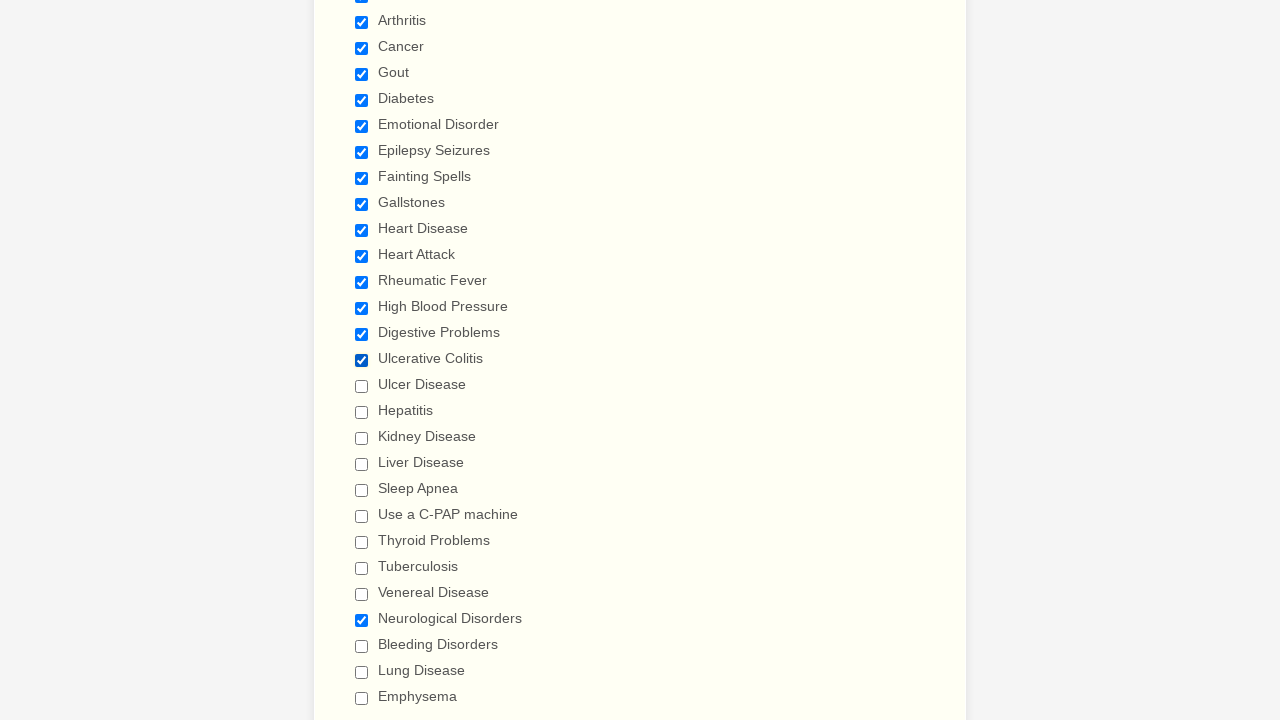

Clicked unselected checkbox at index 16 at (362, 386) on input[type='checkbox'] >> nth=16
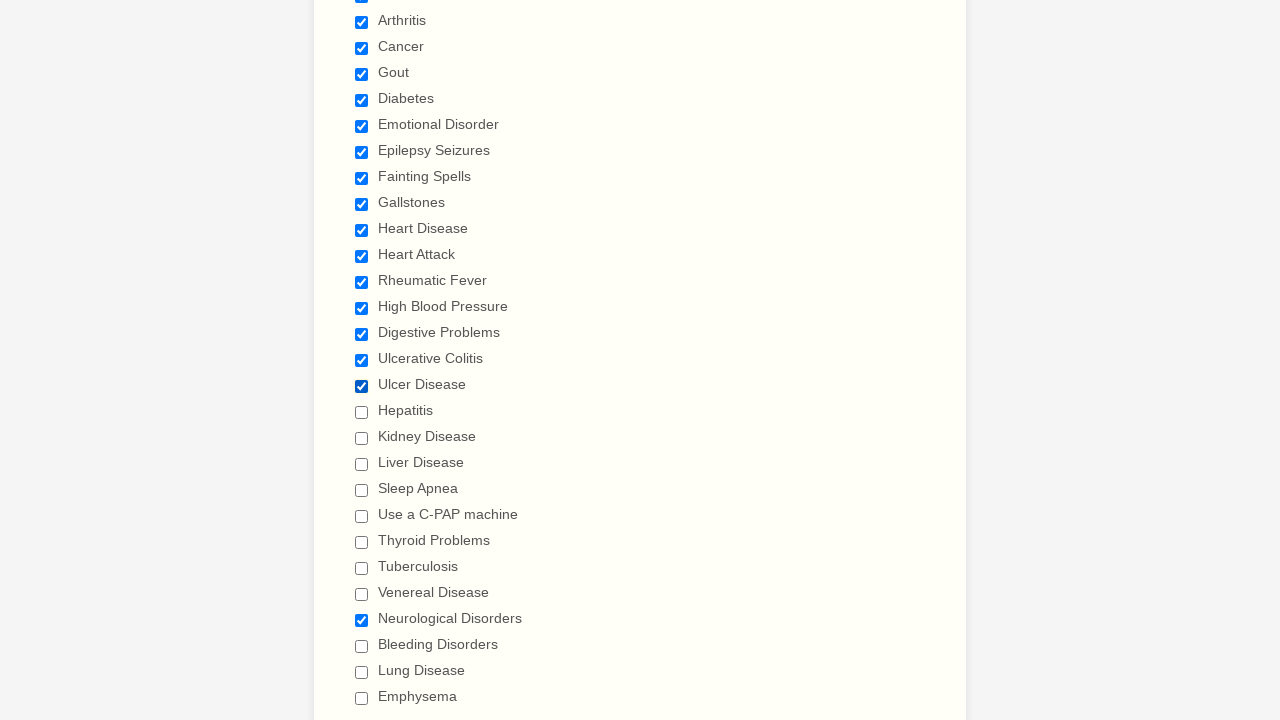

Clicked unselected checkbox at index 17 at (362, 412) on input[type='checkbox'] >> nth=17
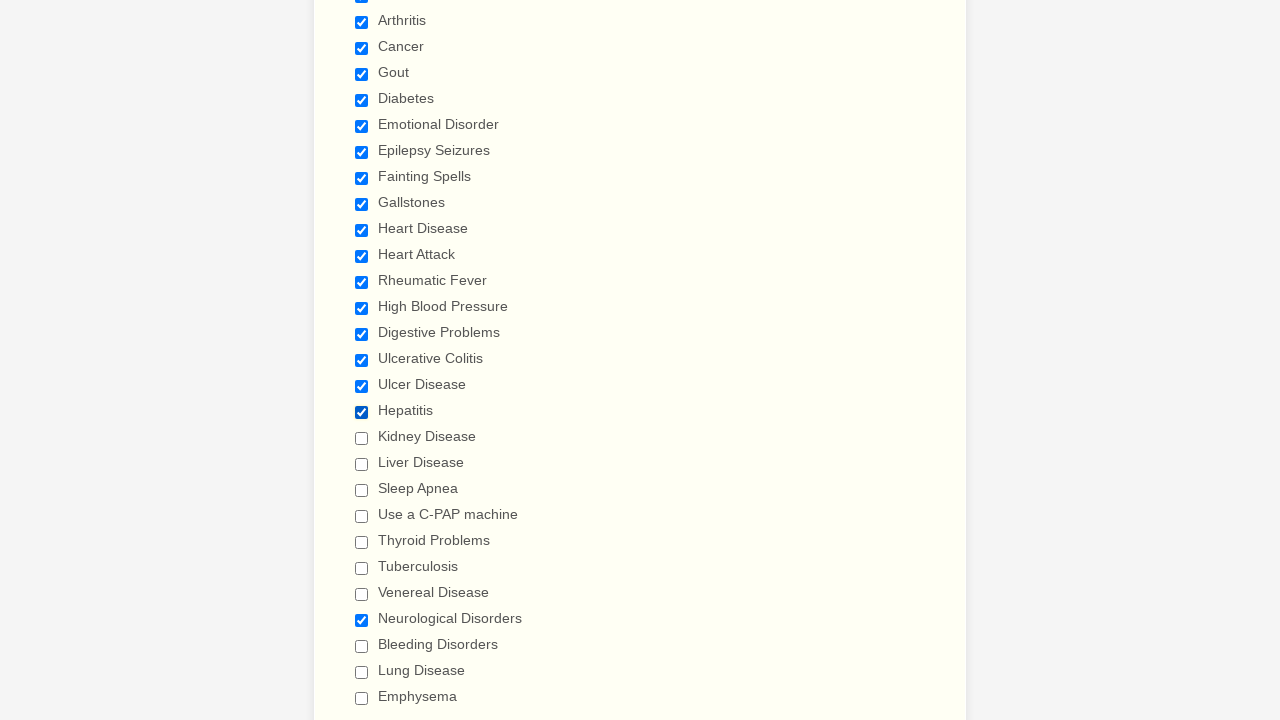

Clicked unselected checkbox at index 18 at (362, 438) on input[type='checkbox'] >> nth=18
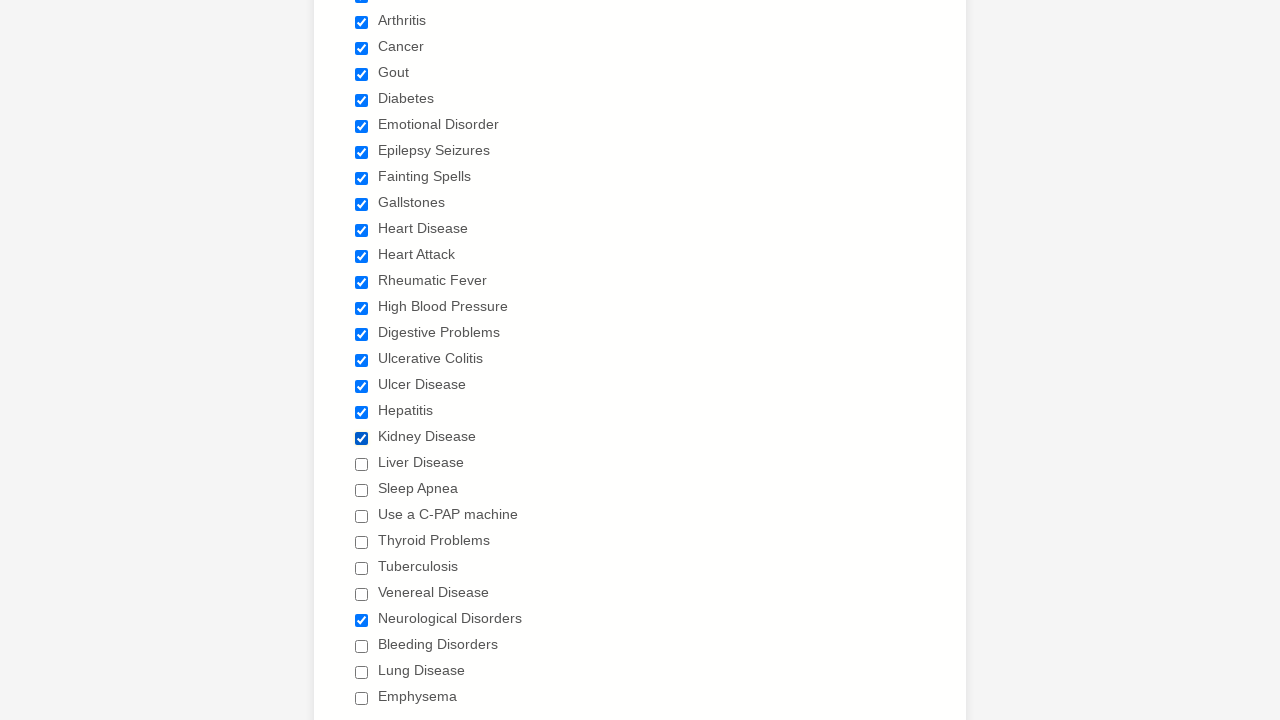

Clicked unselected checkbox at index 19 at (362, 464) on input[type='checkbox'] >> nth=19
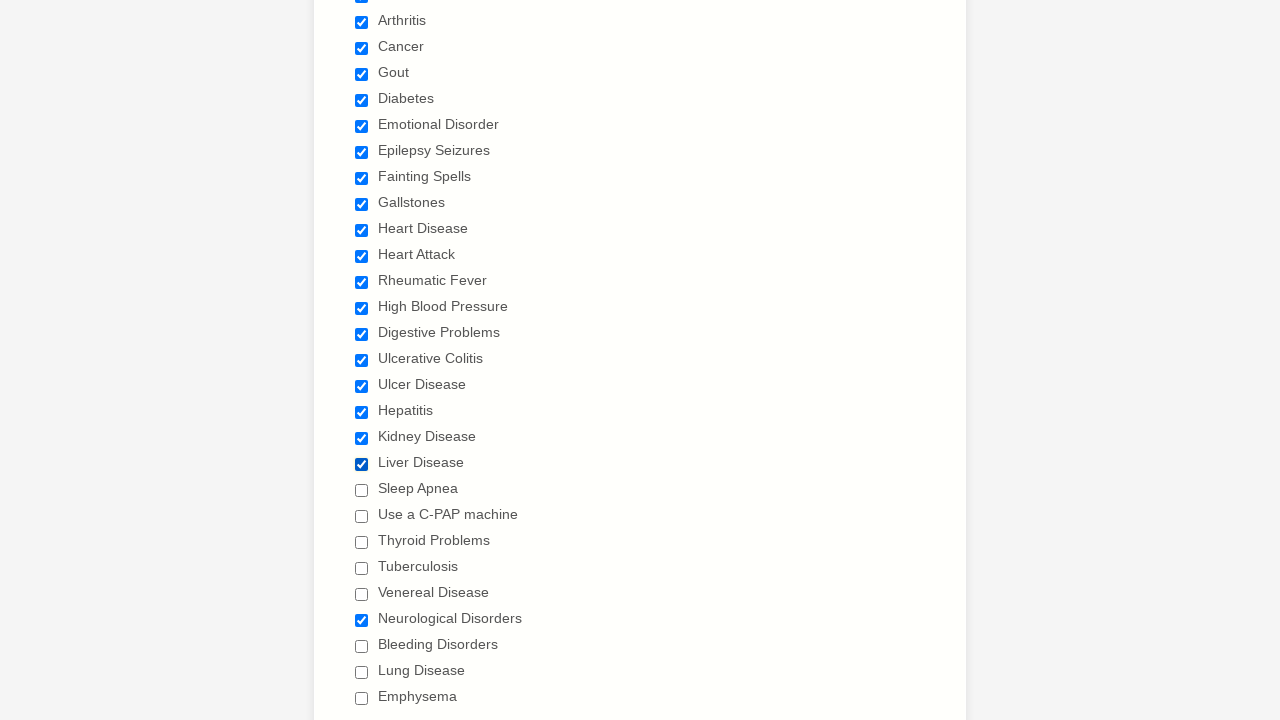

Clicked unselected checkbox at index 20 at (362, 490) on input[type='checkbox'] >> nth=20
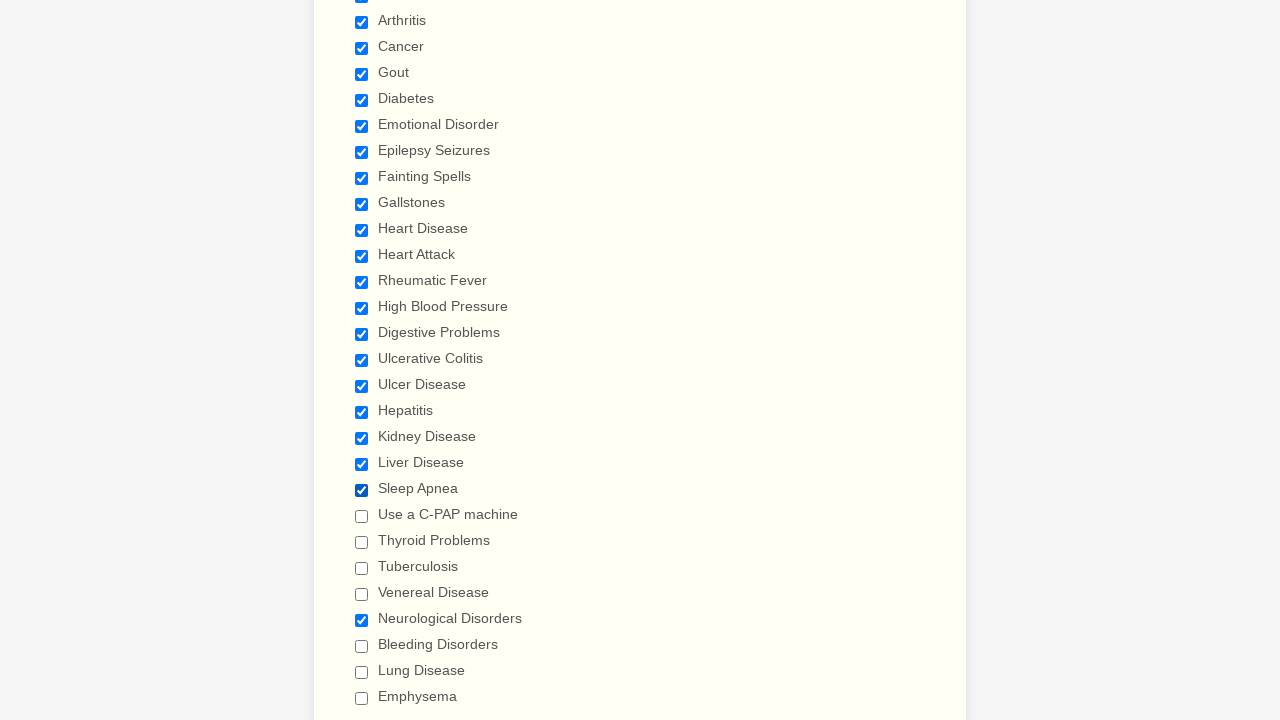

Clicked unselected checkbox at index 21 at (362, 516) on input[type='checkbox'] >> nth=21
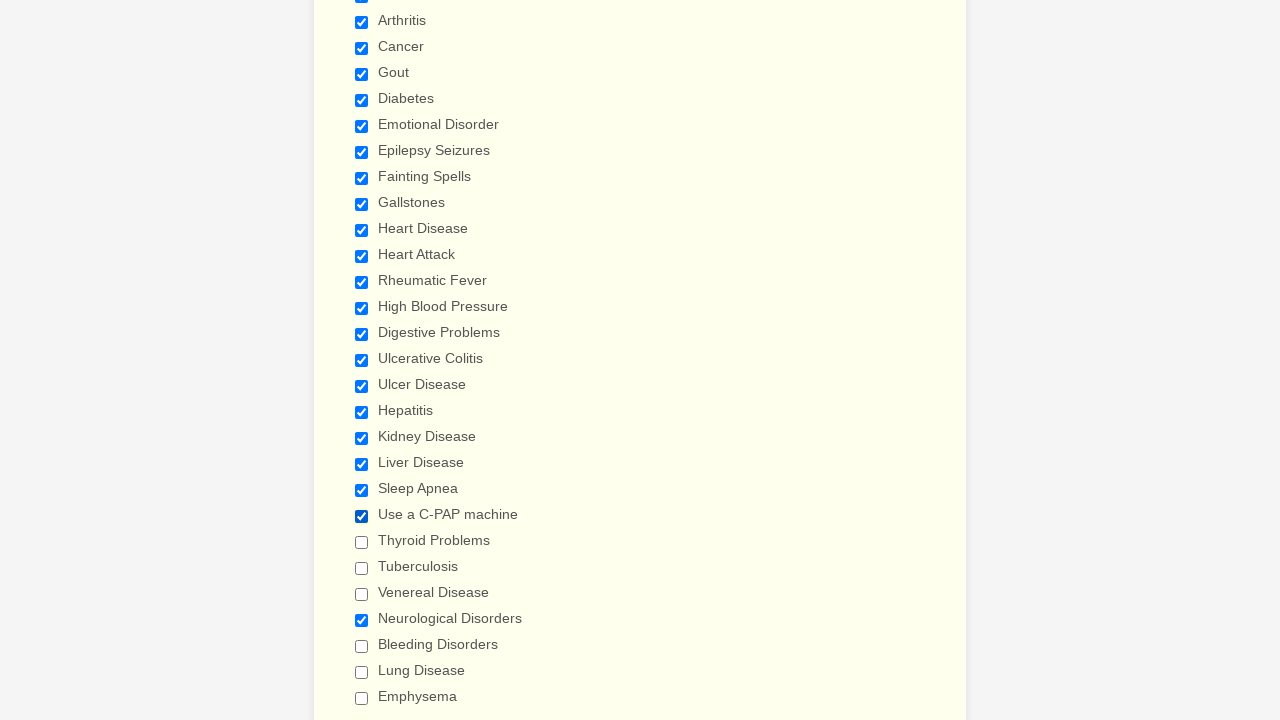

Clicked unselected checkbox at index 22 at (362, 542) on input[type='checkbox'] >> nth=22
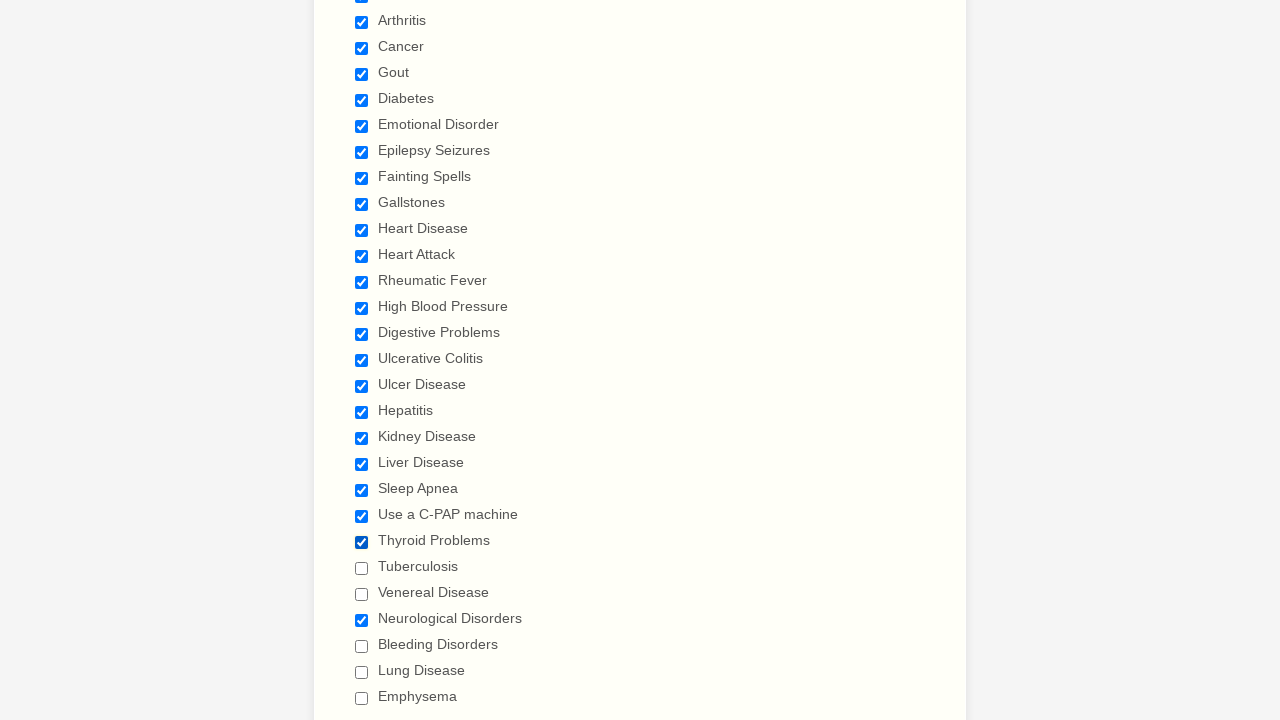

Clicked unselected checkbox at index 23 at (362, 568) on input[type='checkbox'] >> nth=23
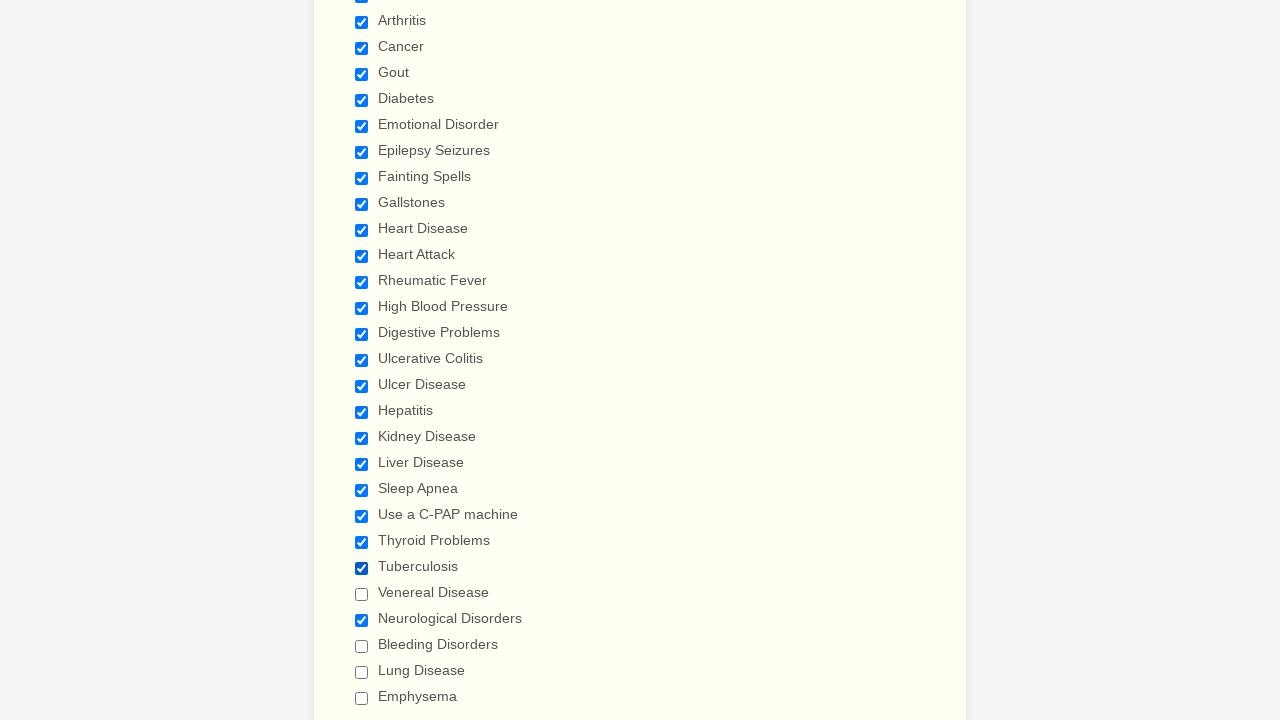

Clicked unselected checkbox at index 24 at (362, 594) on input[type='checkbox'] >> nth=24
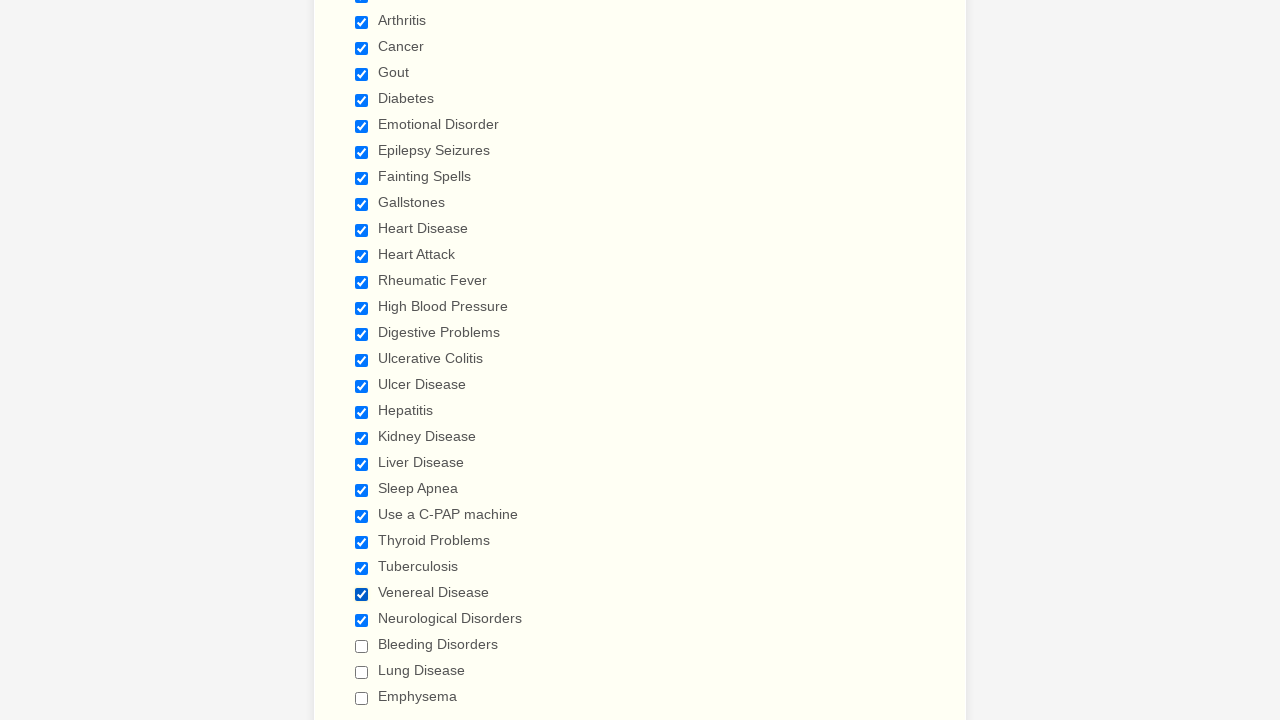

Clicked unselected checkbox at index 26 at (362, 646) on input[type='checkbox'] >> nth=26
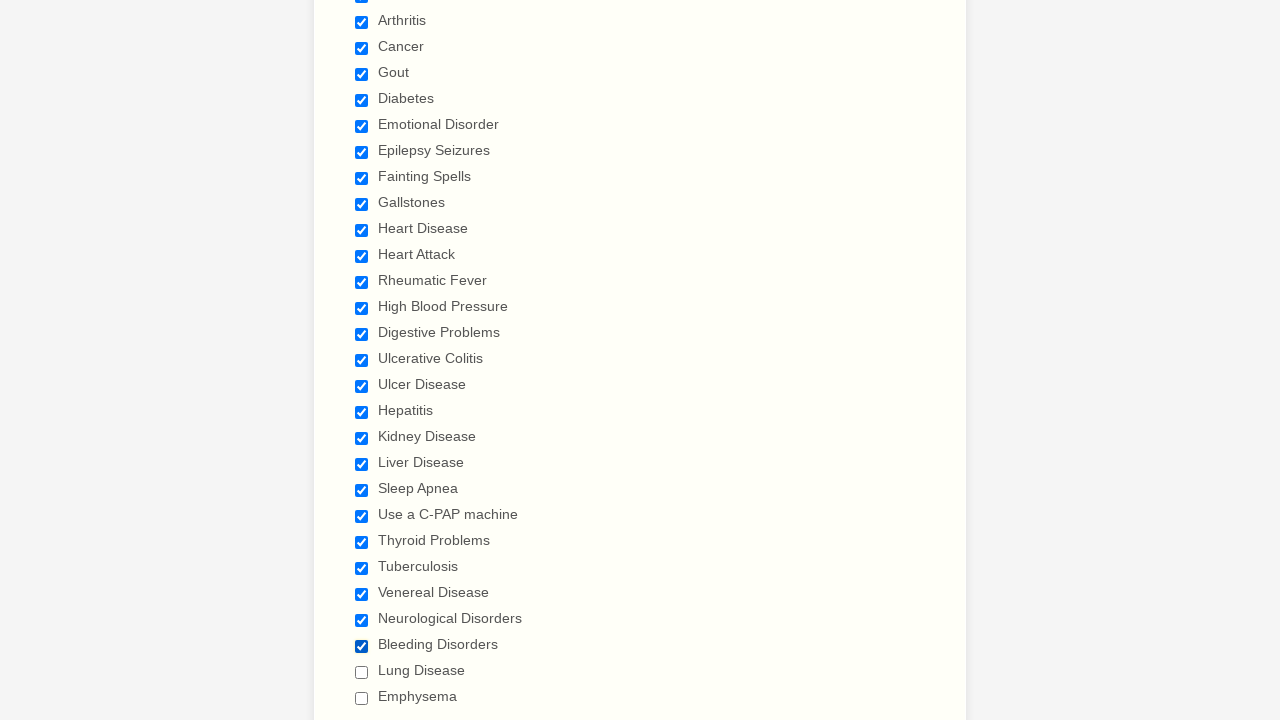

Clicked unselected checkbox at index 27 at (362, 672) on input[type='checkbox'] >> nth=27
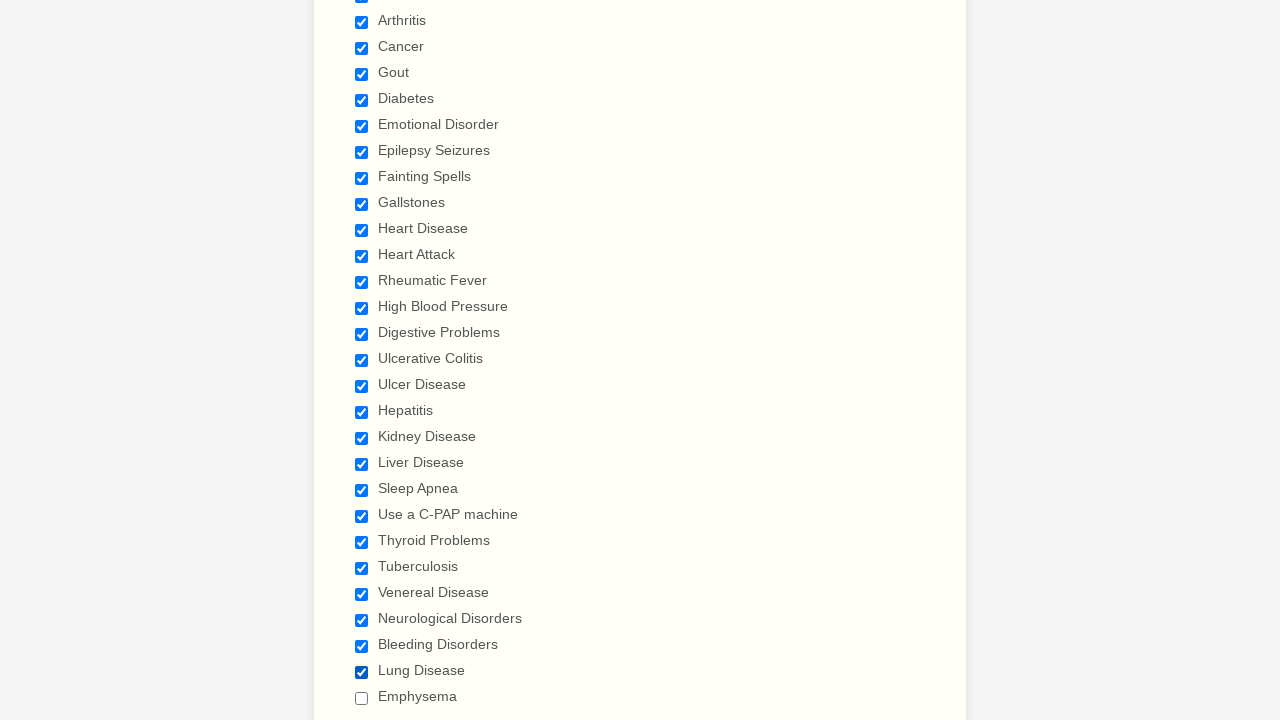

Clicked unselected checkbox at index 28 at (362, 698) on input[type='checkbox'] >> nth=28
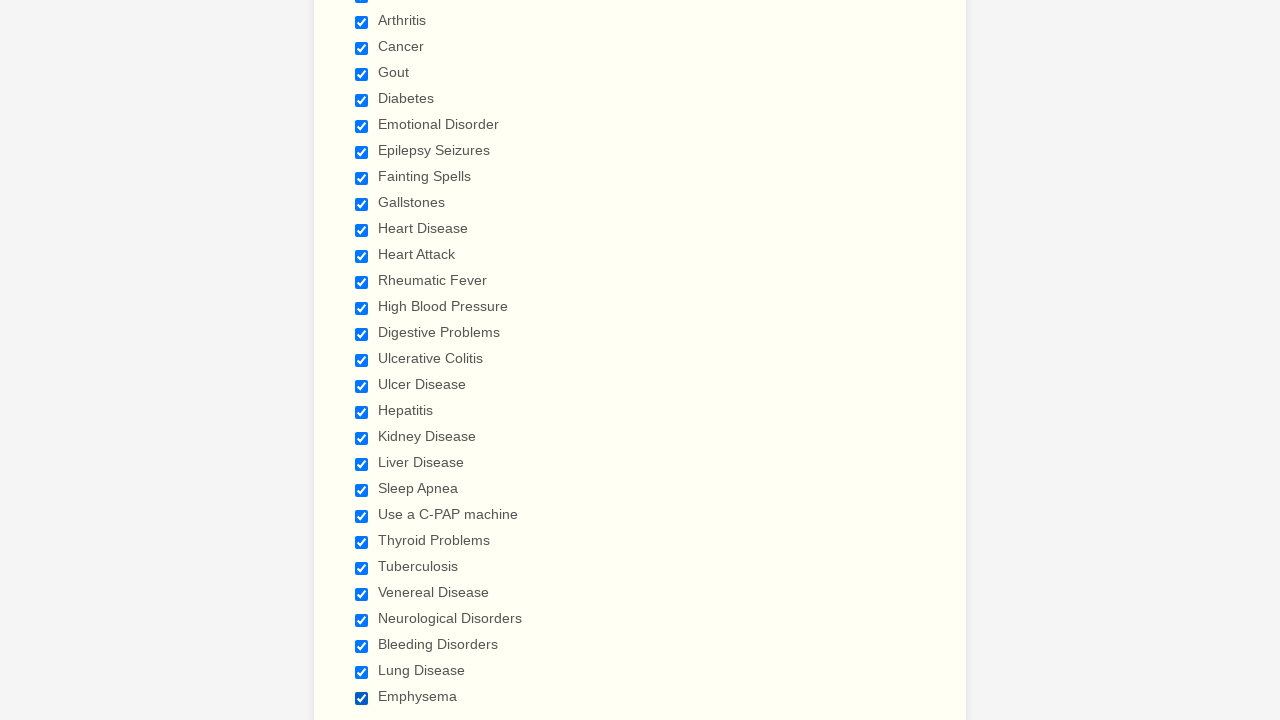

Verified a checkbox is selected
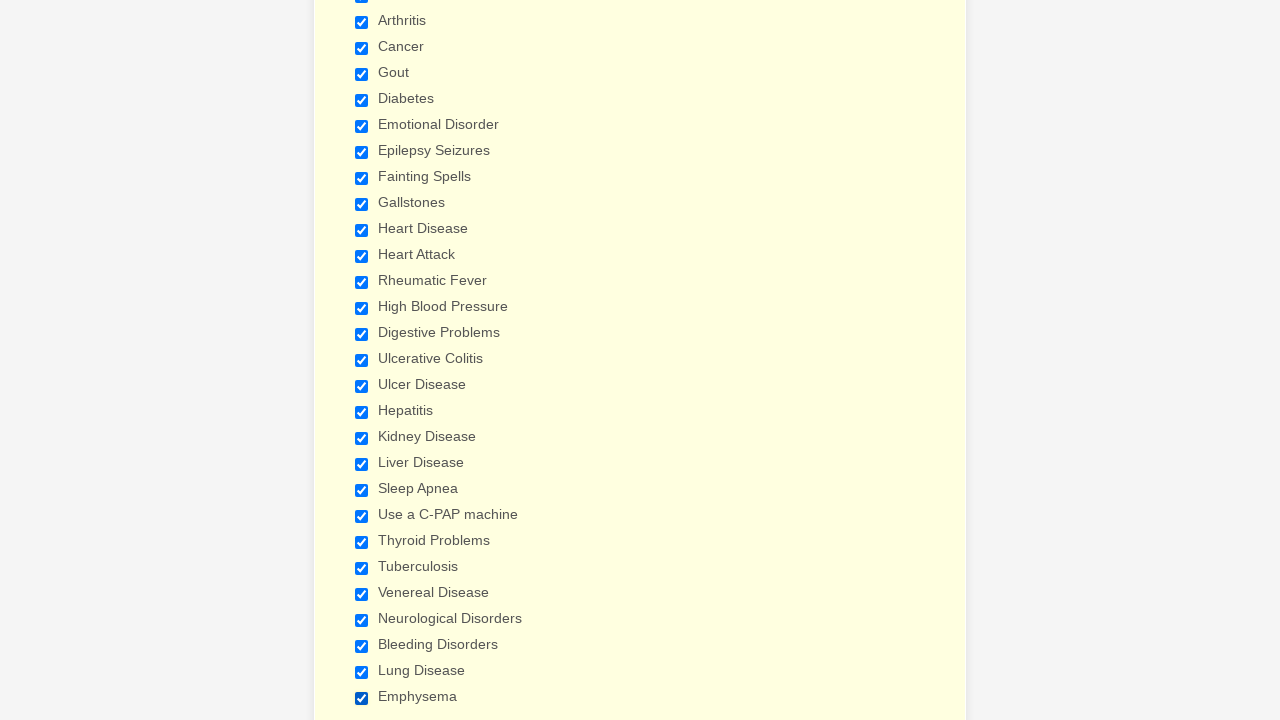

Verified a checkbox is selected
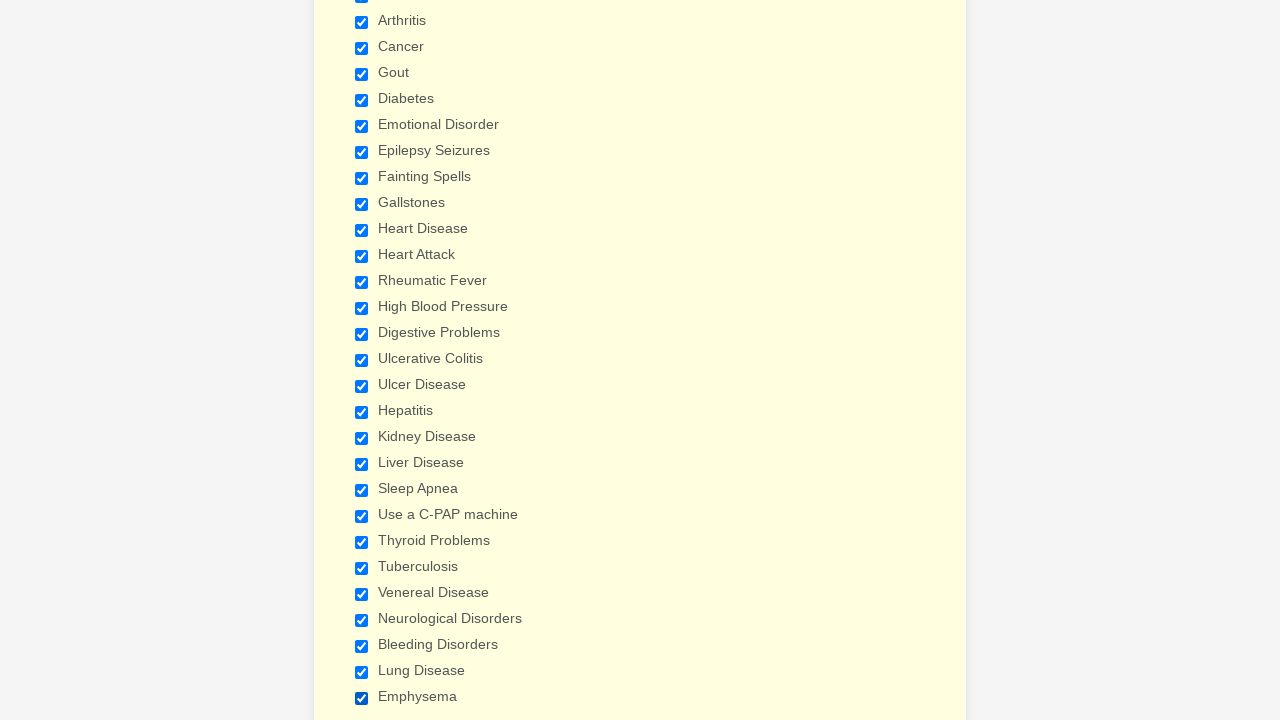

Verified a checkbox is selected
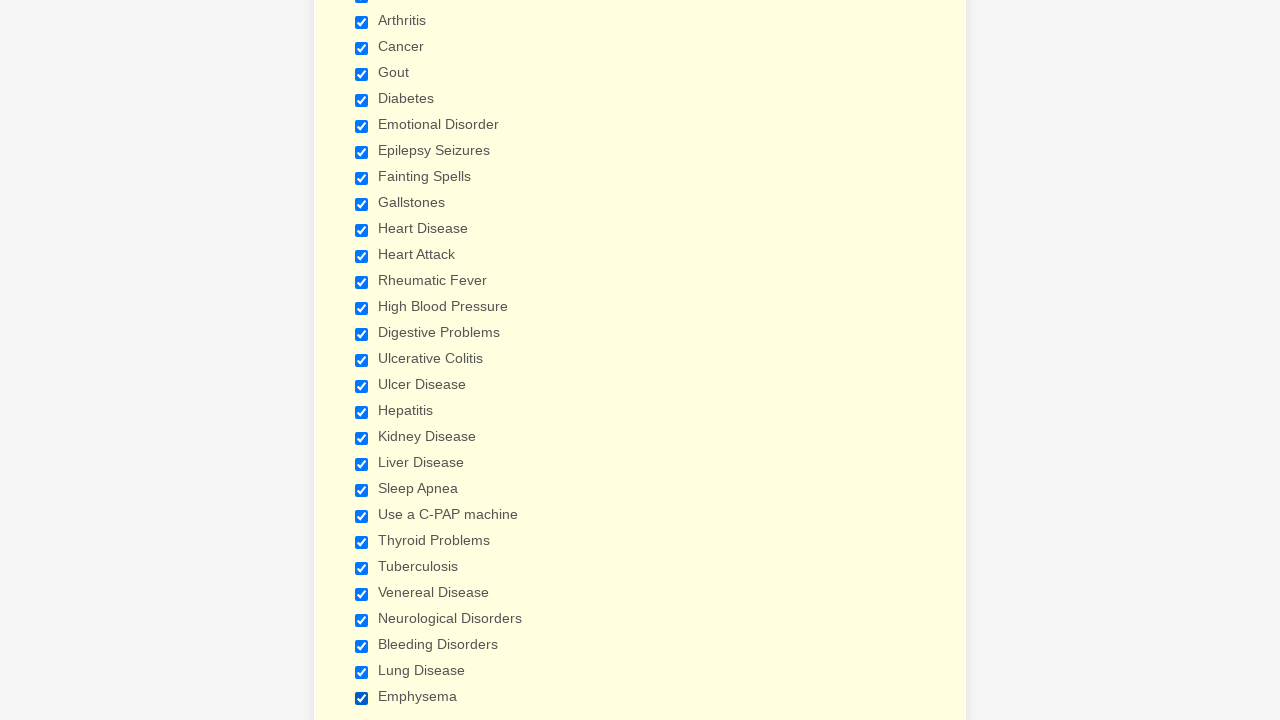

Verified a checkbox is selected
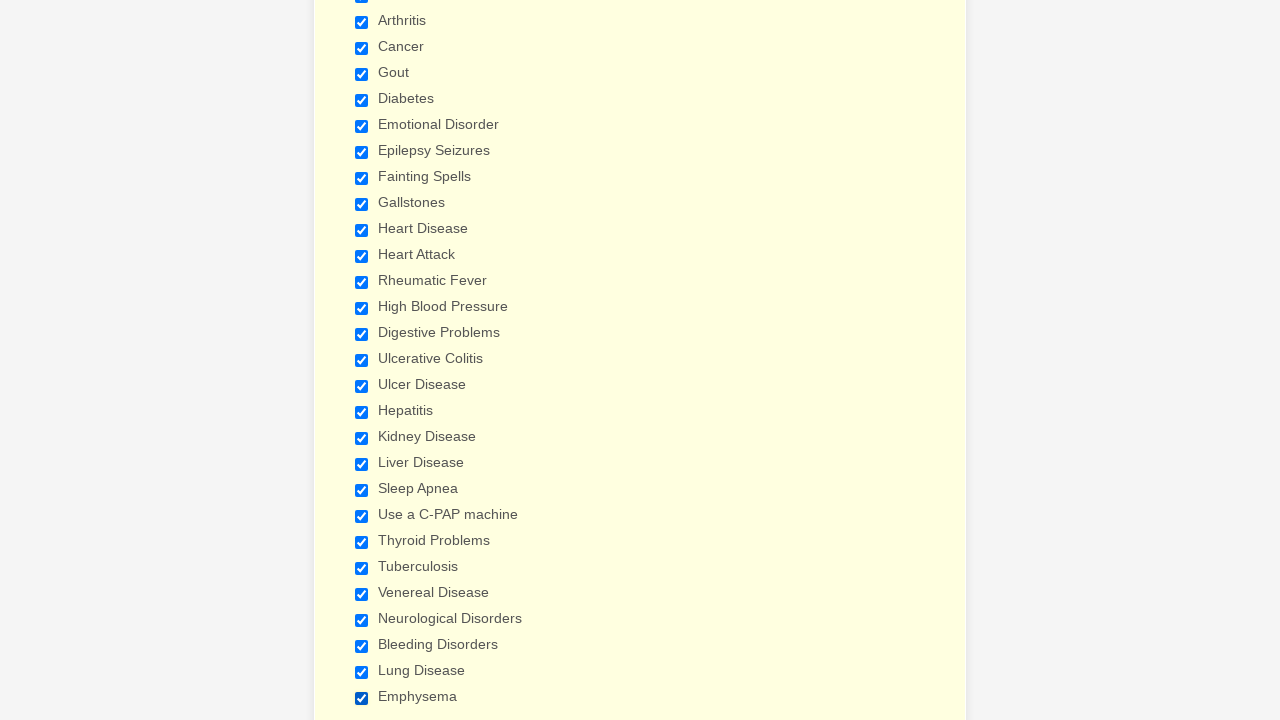

Verified a checkbox is selected
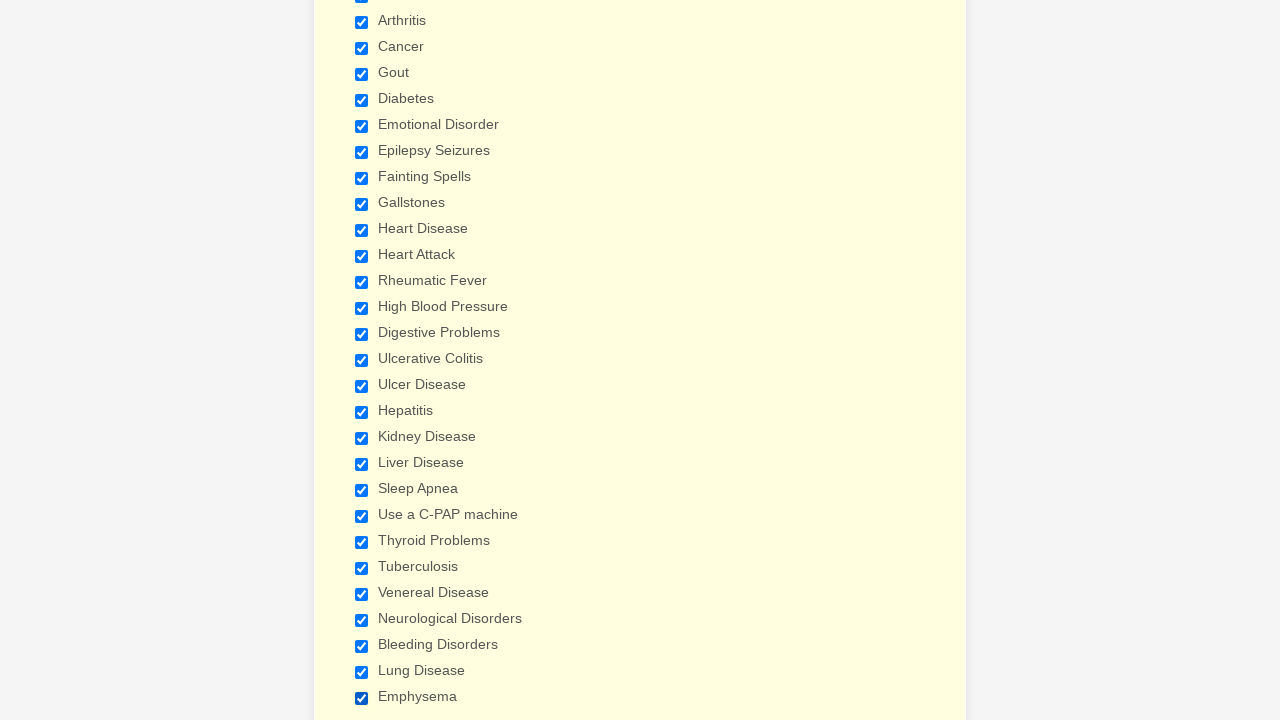

Verified a checkbox is selected
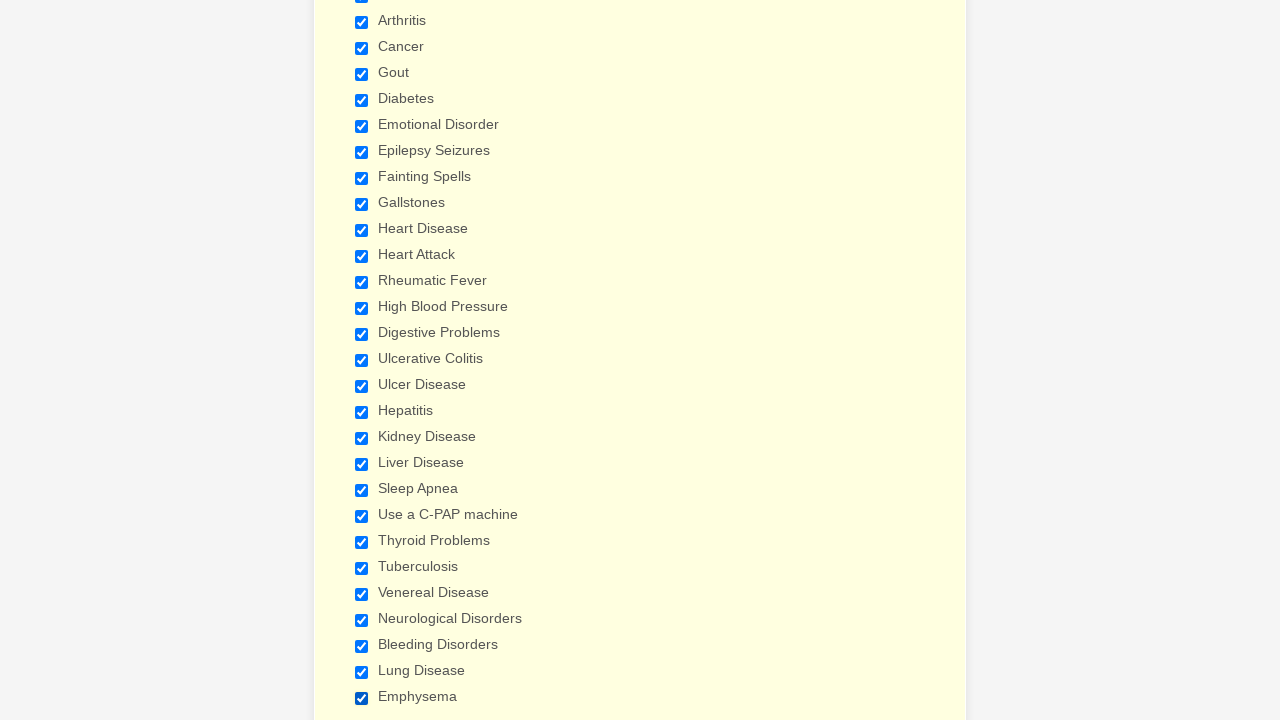

Verified a checkbox is selected
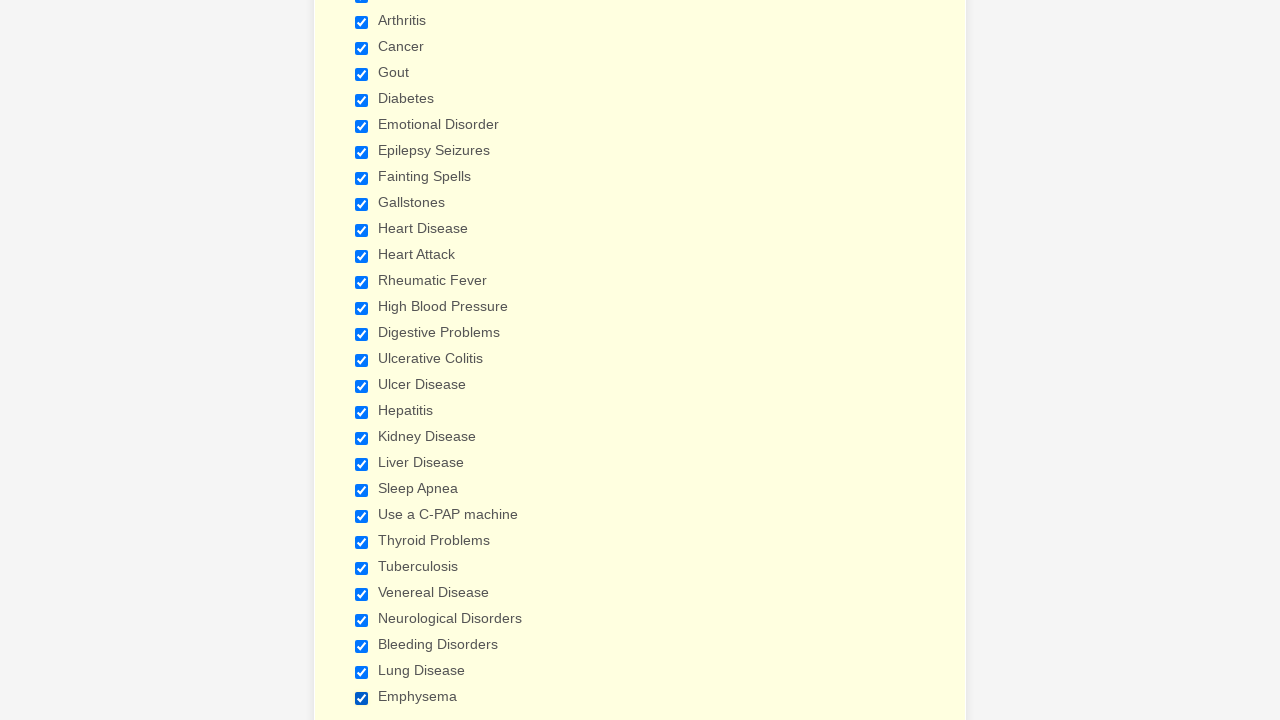

Verified a checkbox is selected
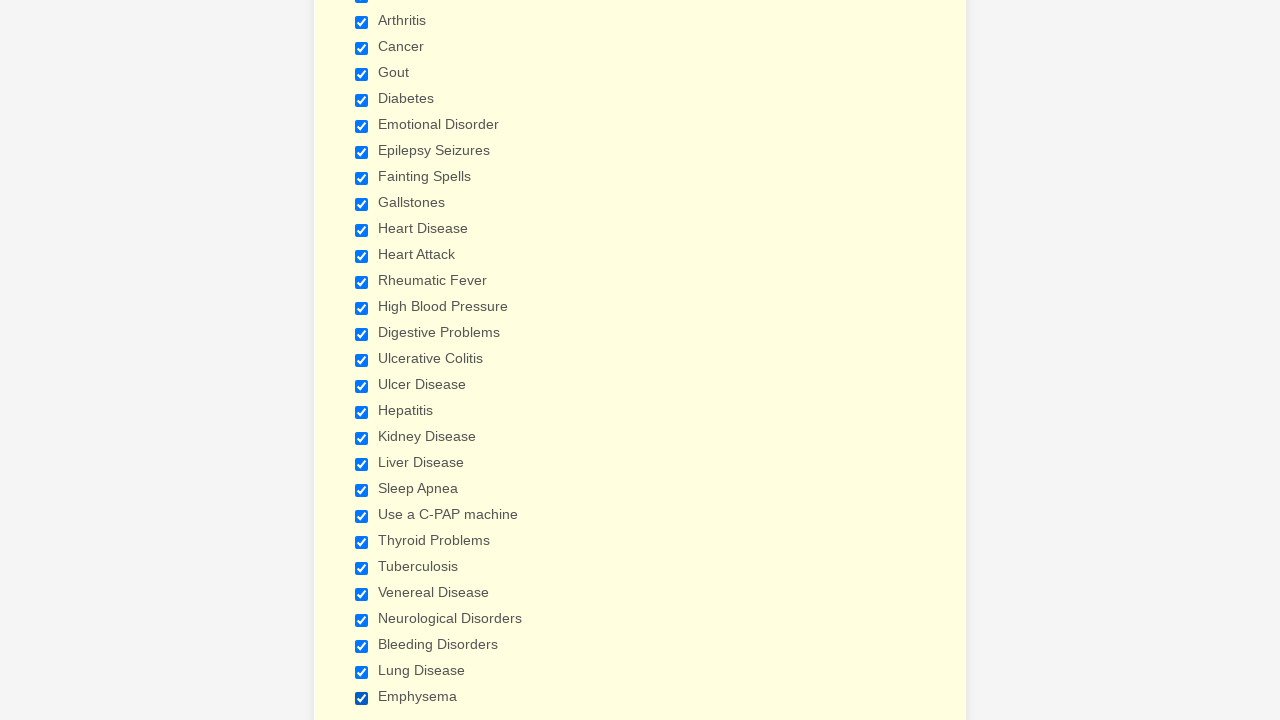

Verified a checkbox is selected
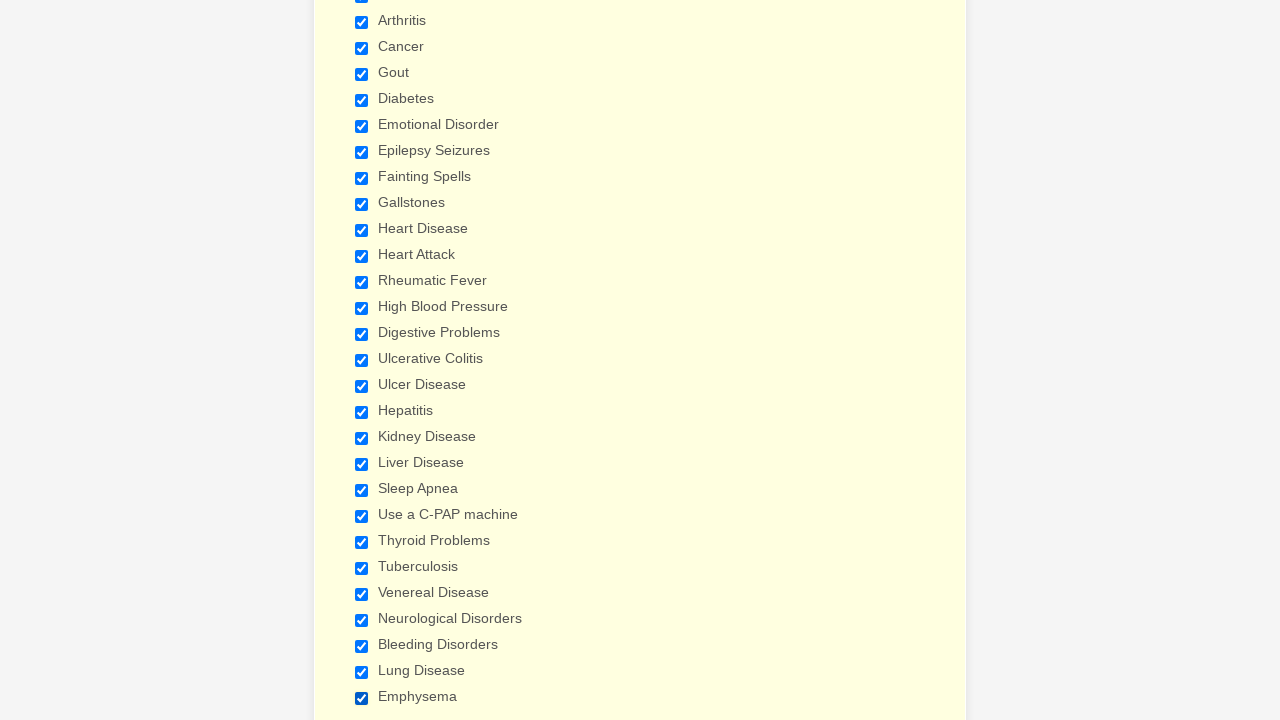

Verified a checkbox is selected
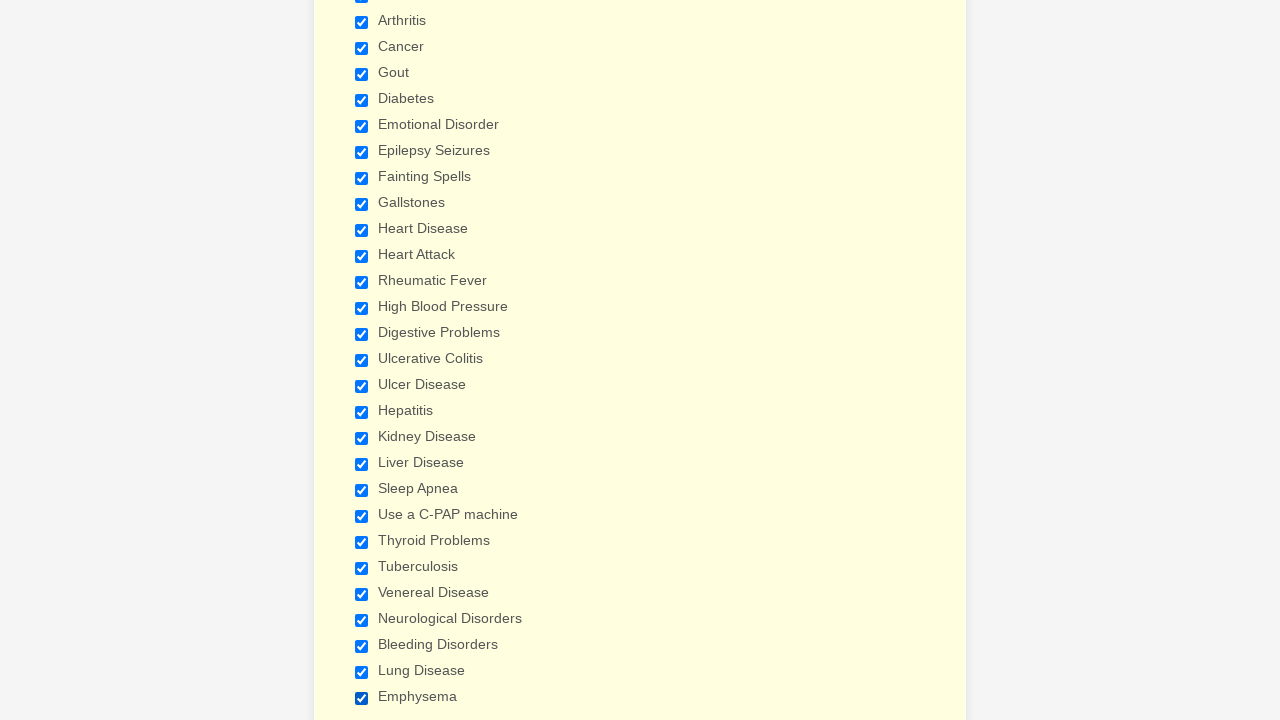

Verified a checkbox is selected
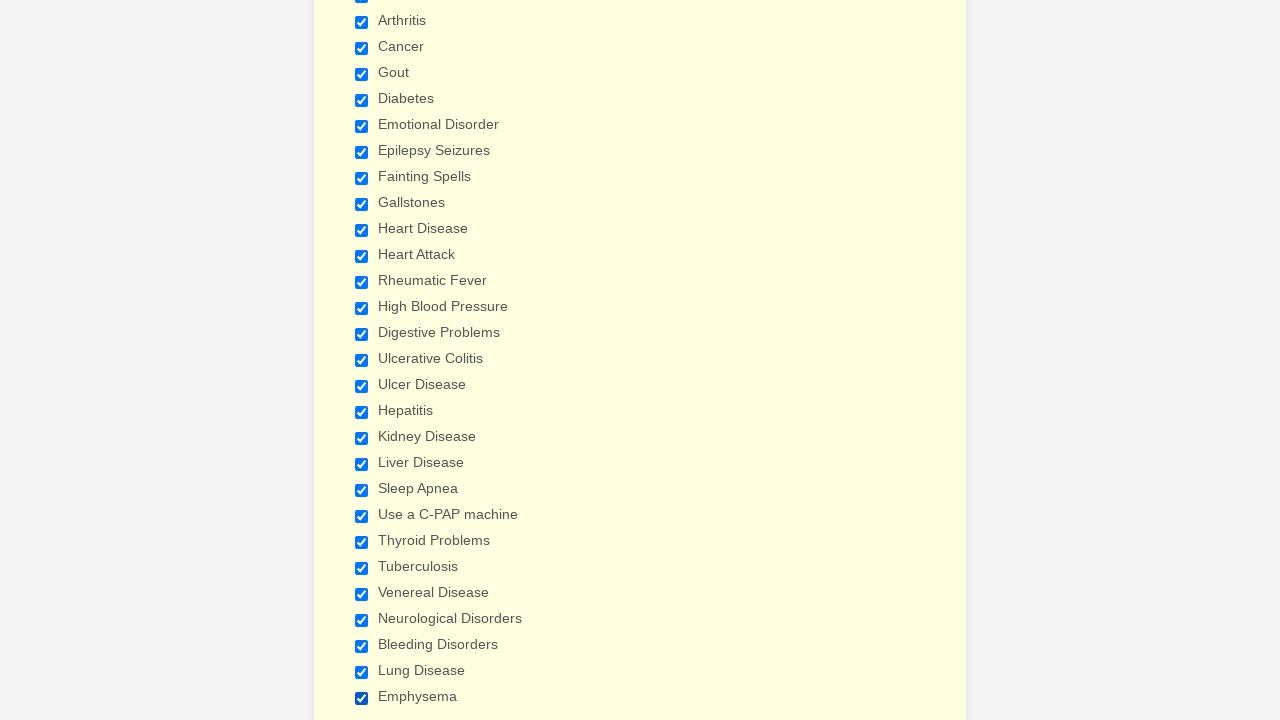

Verified a checkbox is selected
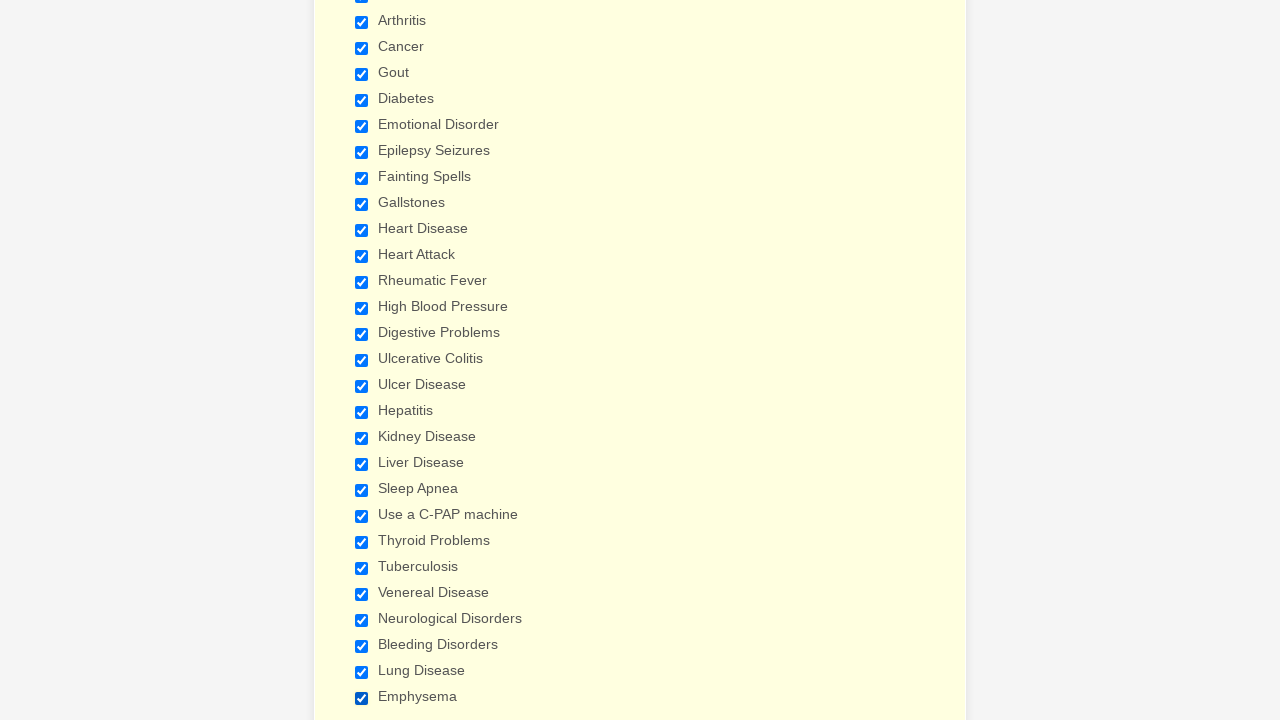

Verified a checkbox is selected
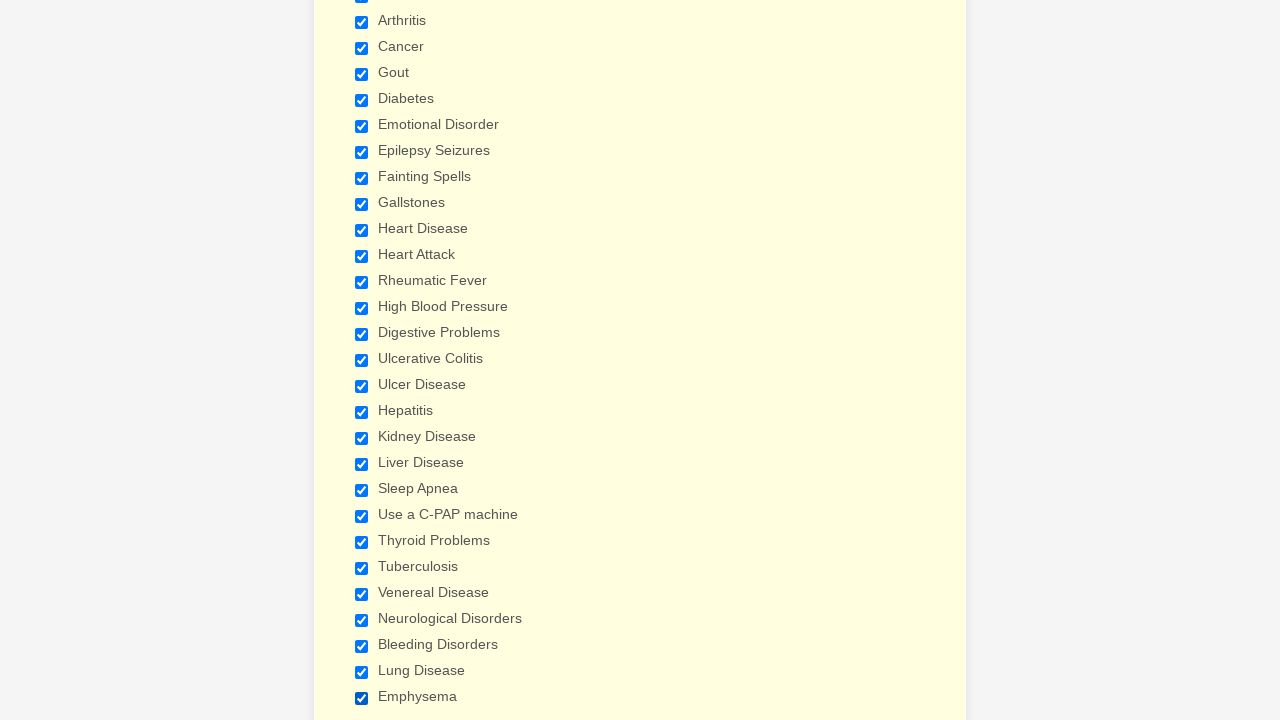

Verified a checkbox is selected
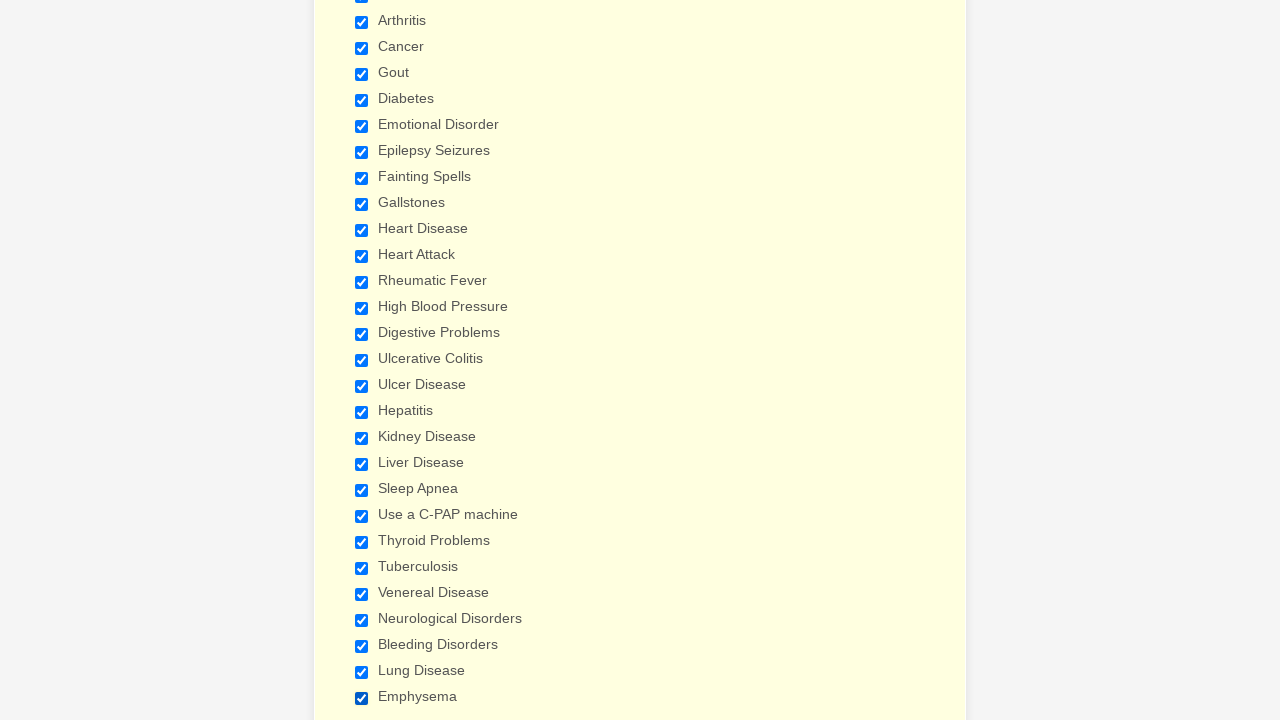

Verified a checkbox is selected
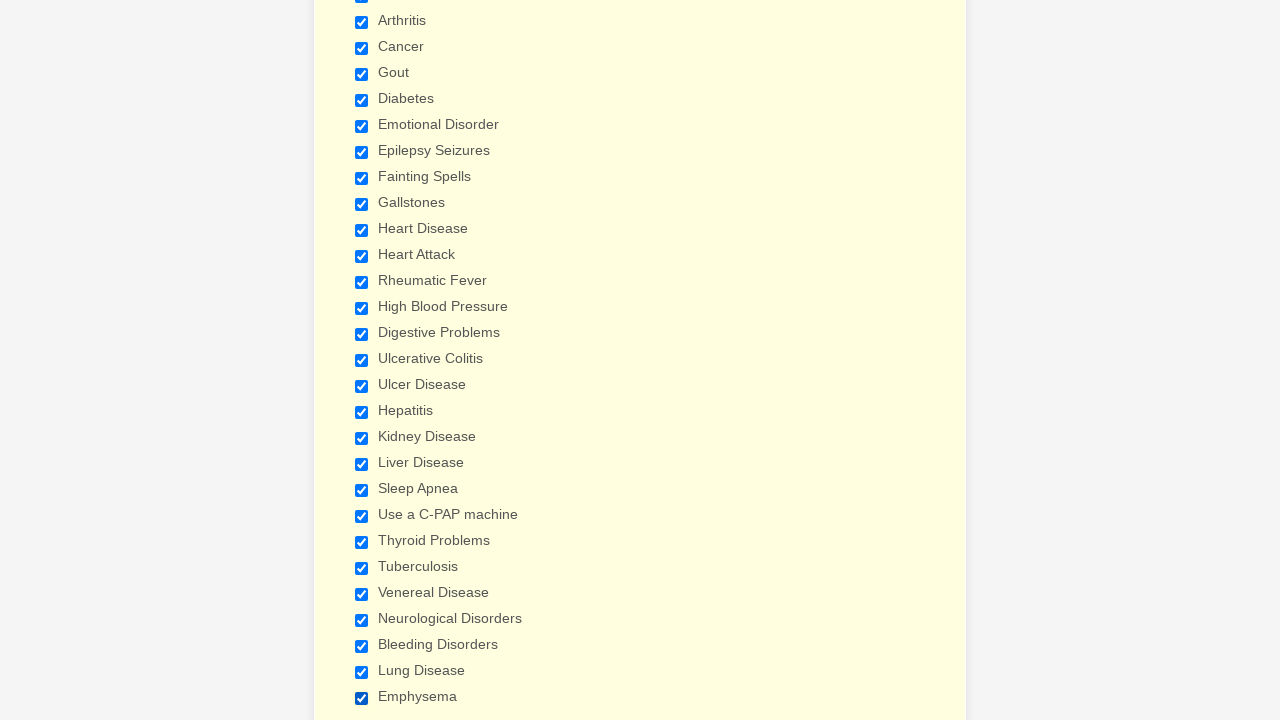

Verified a checkbox is selected
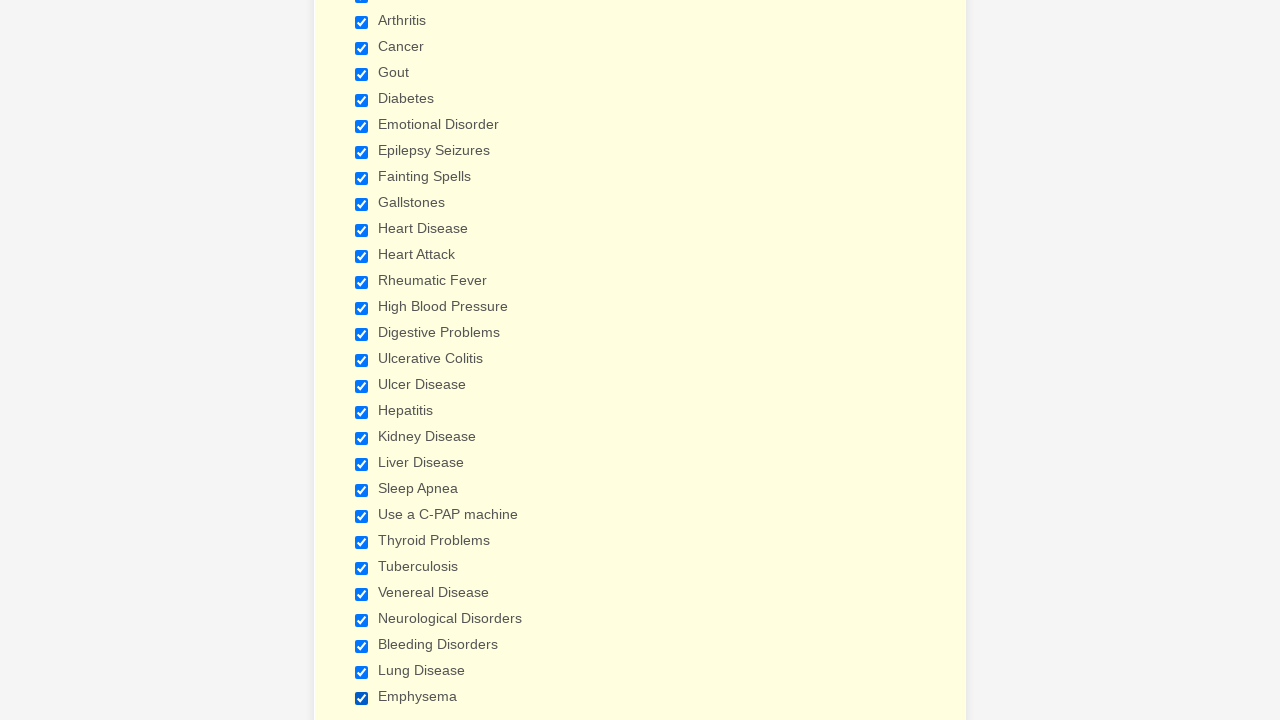

Verified a checkbox is selected
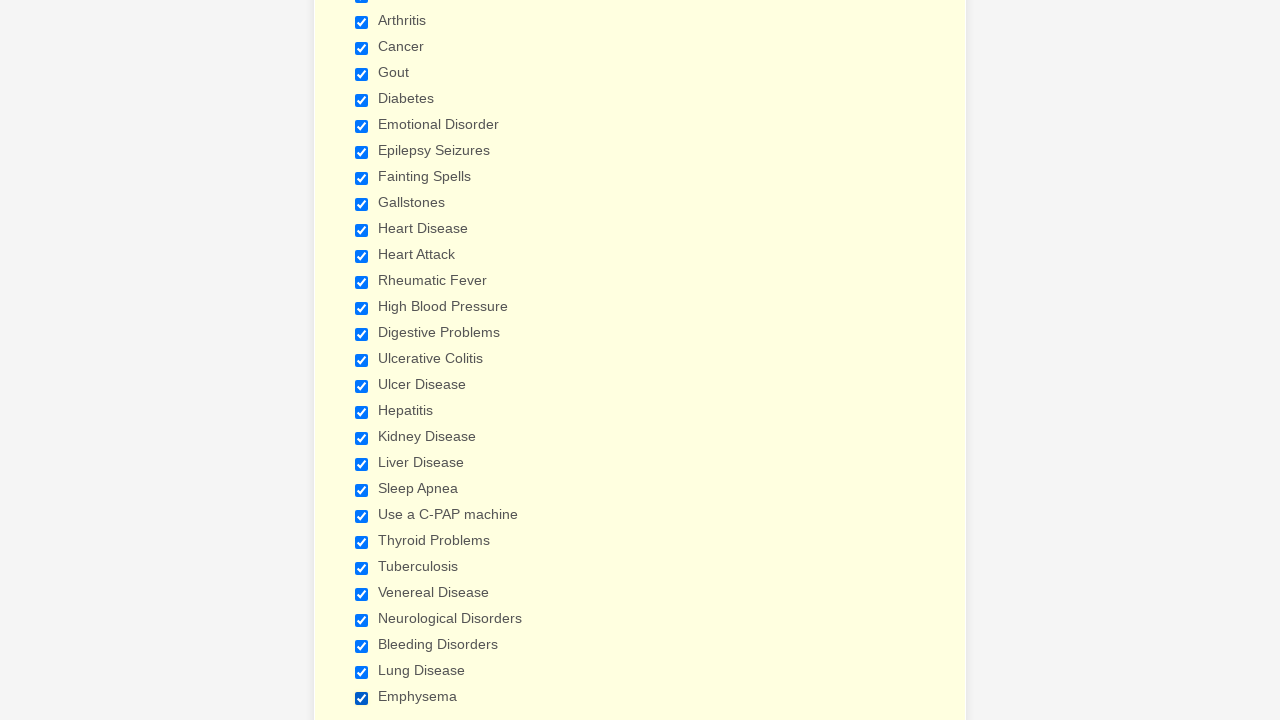

Verified a checkbox is selected
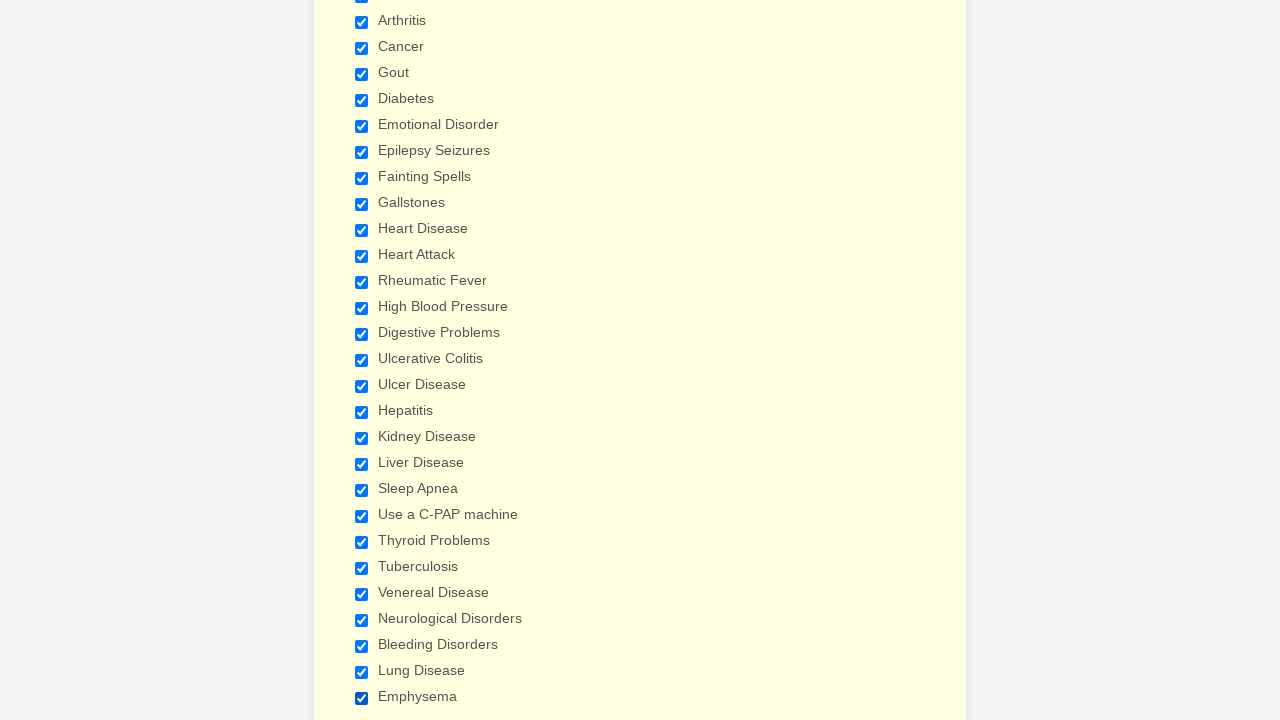

Verified a checkbox is selected
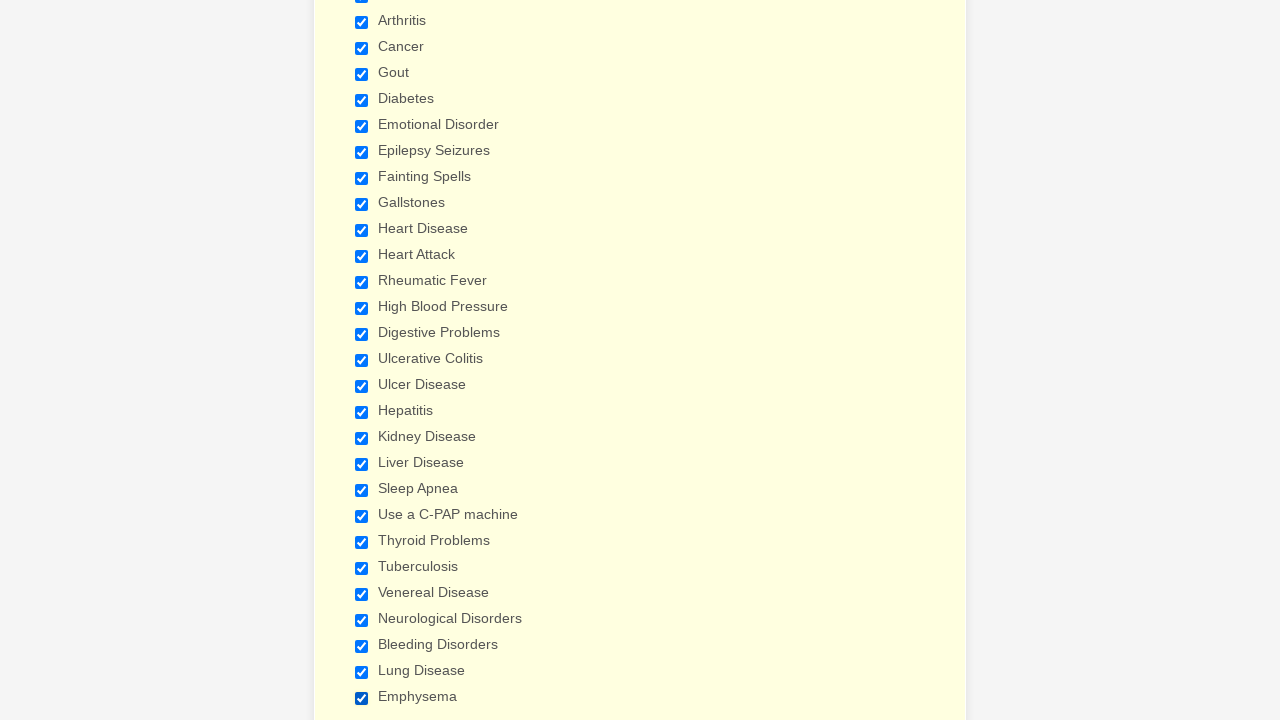

Verified a checkbox is selected
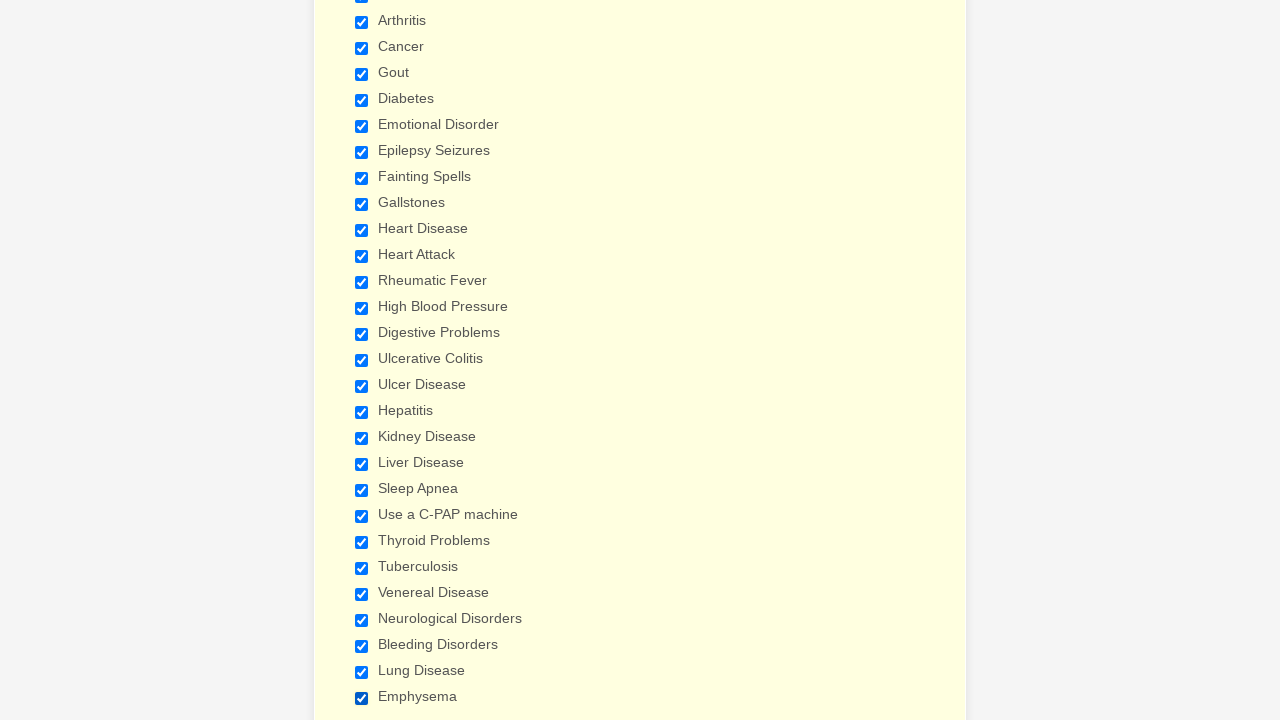

Verified a checkbox is selected
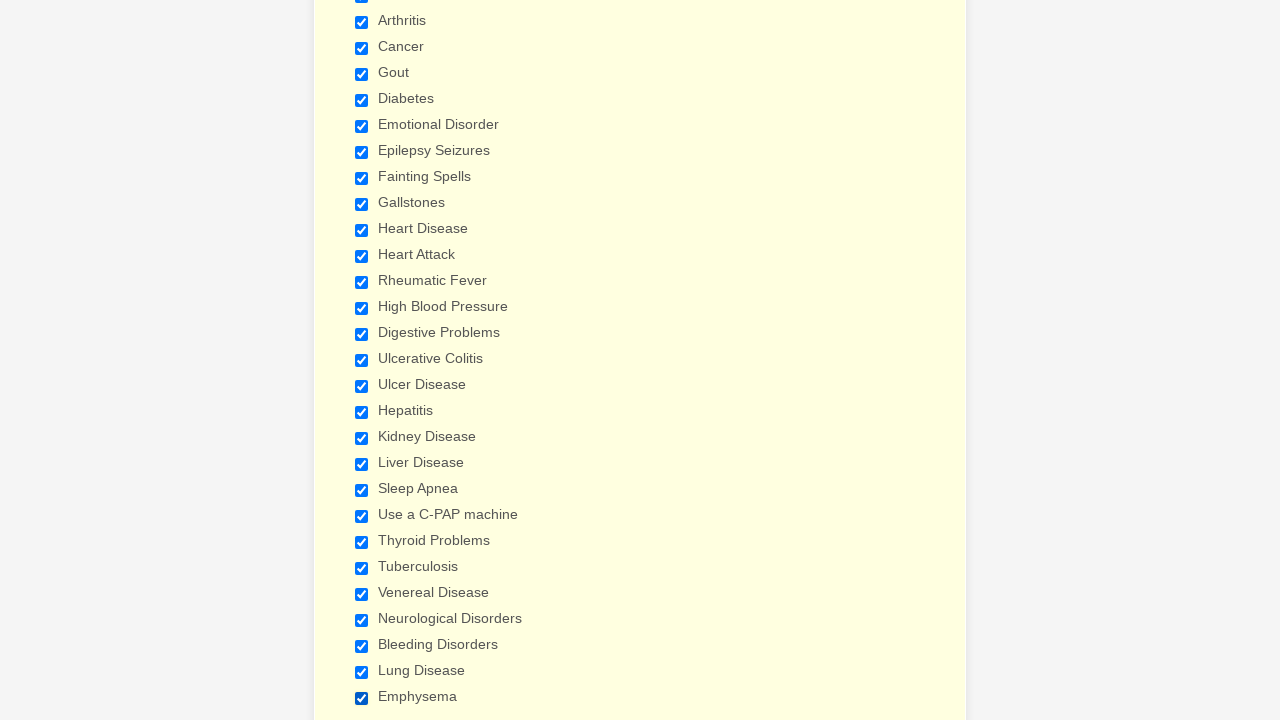

Verified a checkbox is selected
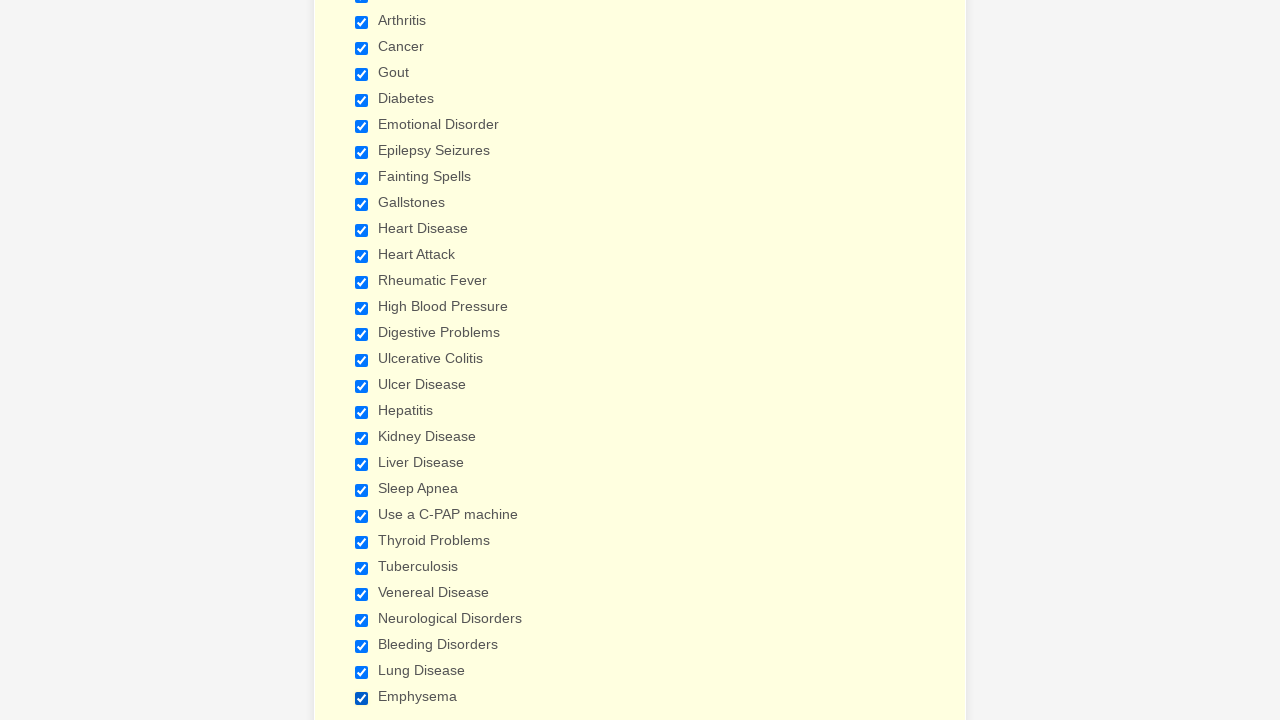

Verified a checkbox is selected
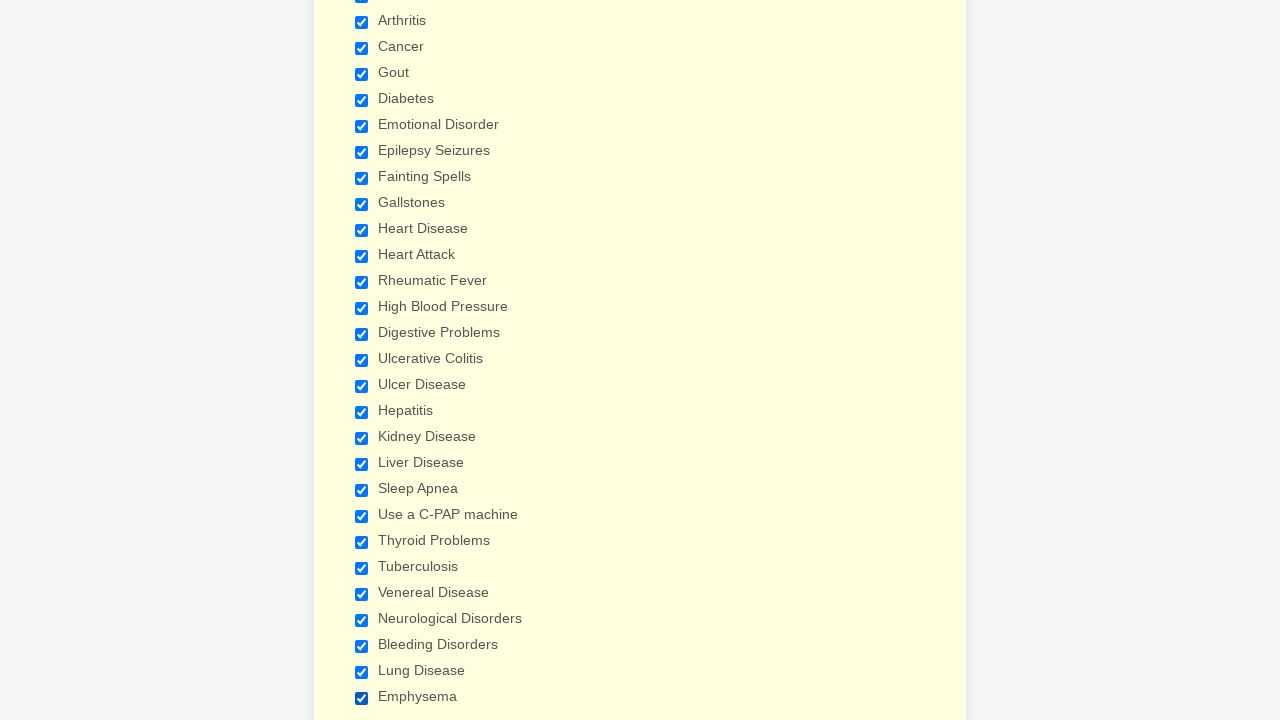

Verified a checkbox is selected
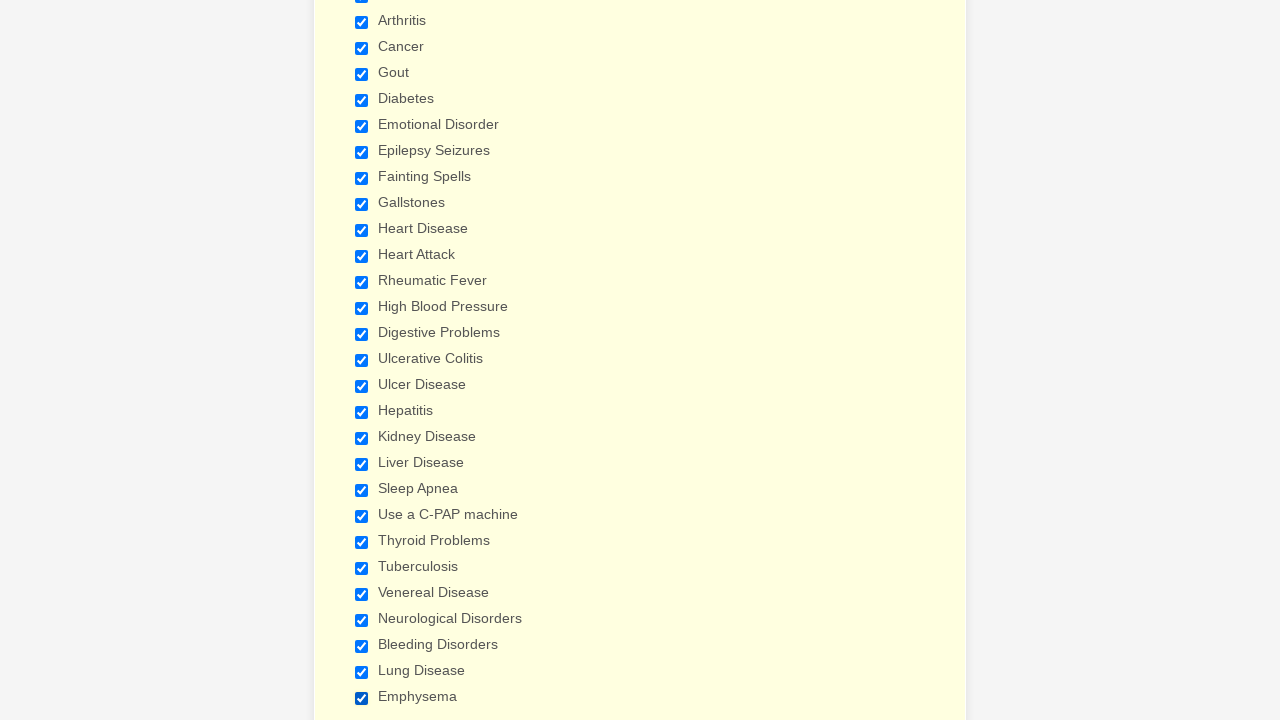

Verified a checkbox is selected
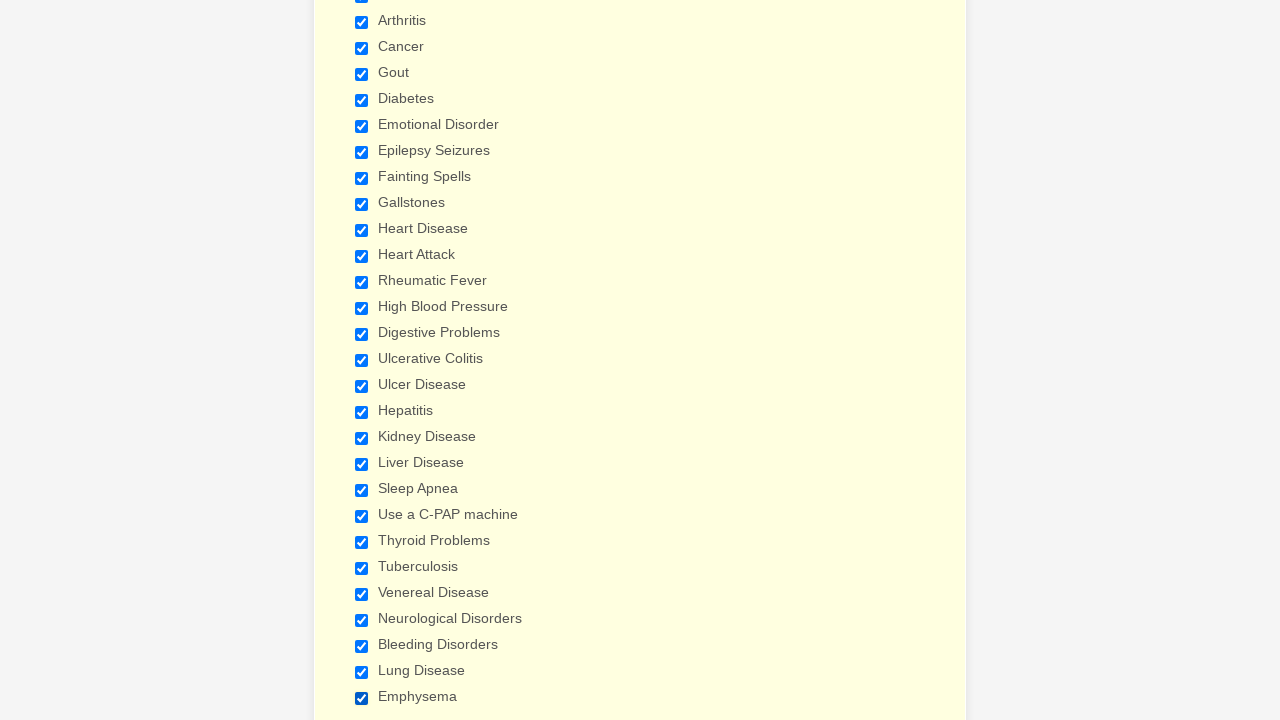

Verified a checkbox is selected
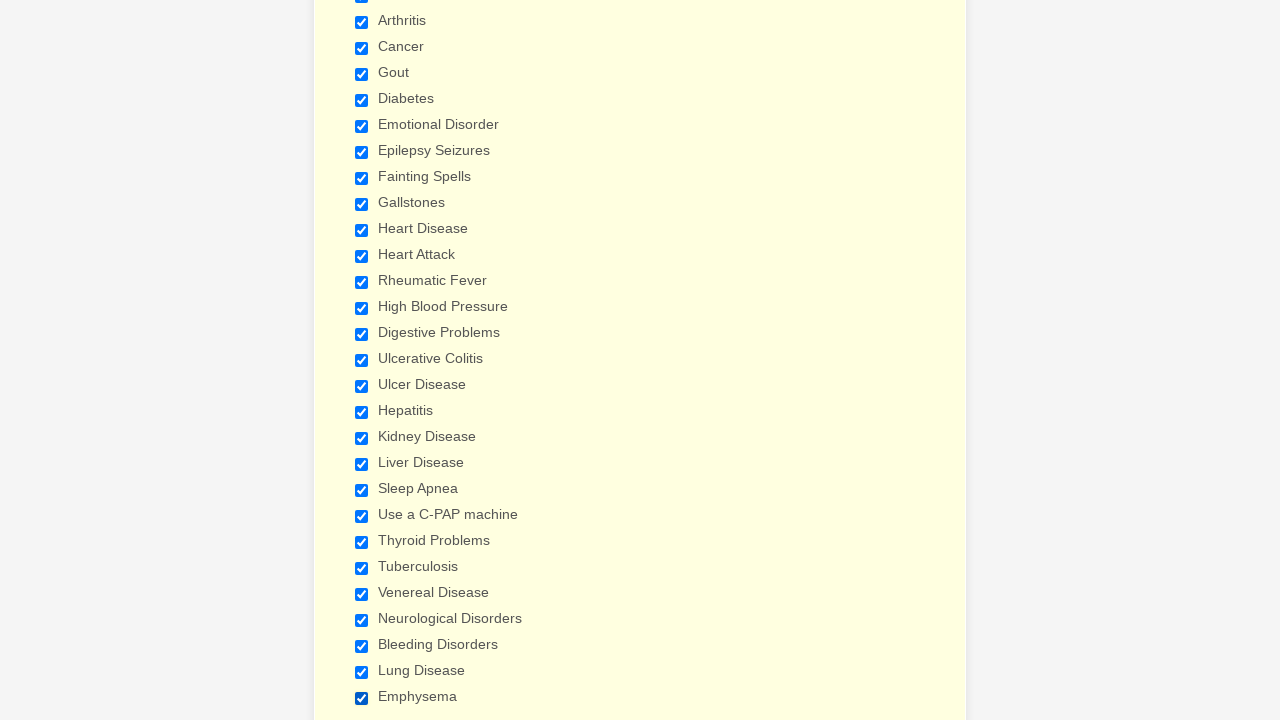

Verified a checkbox is selected
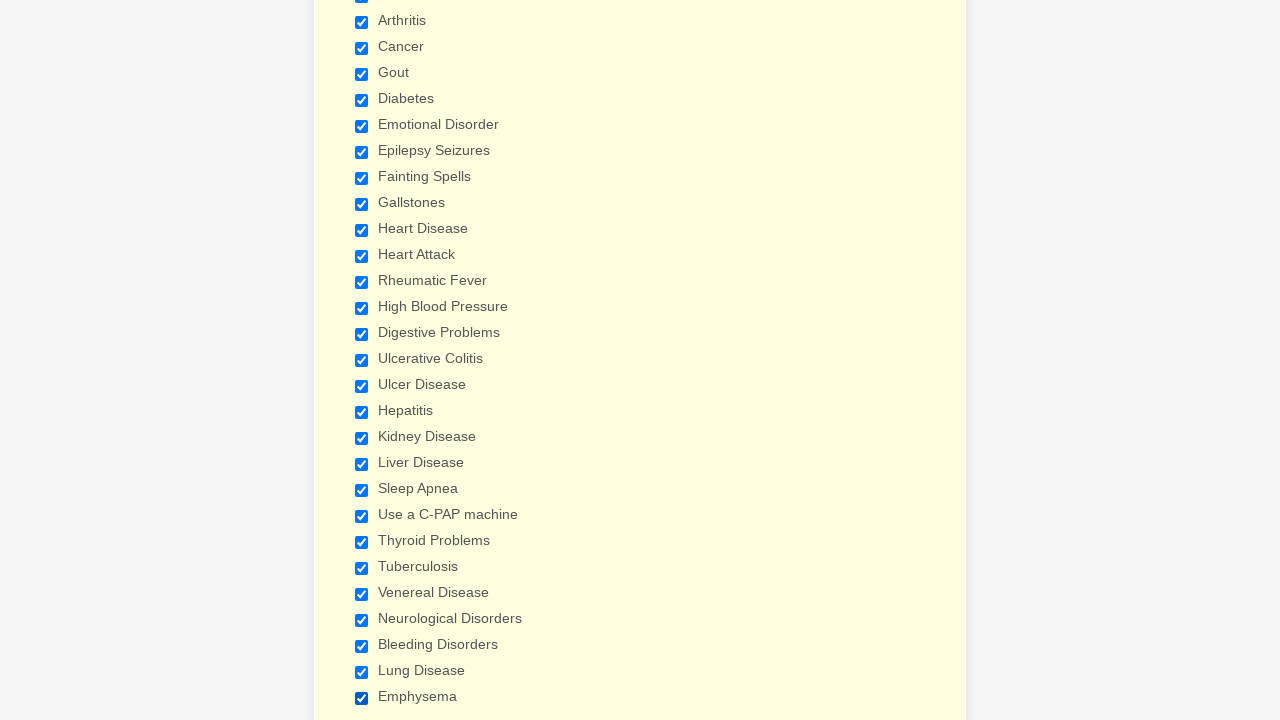

Verified a checkbox is selected
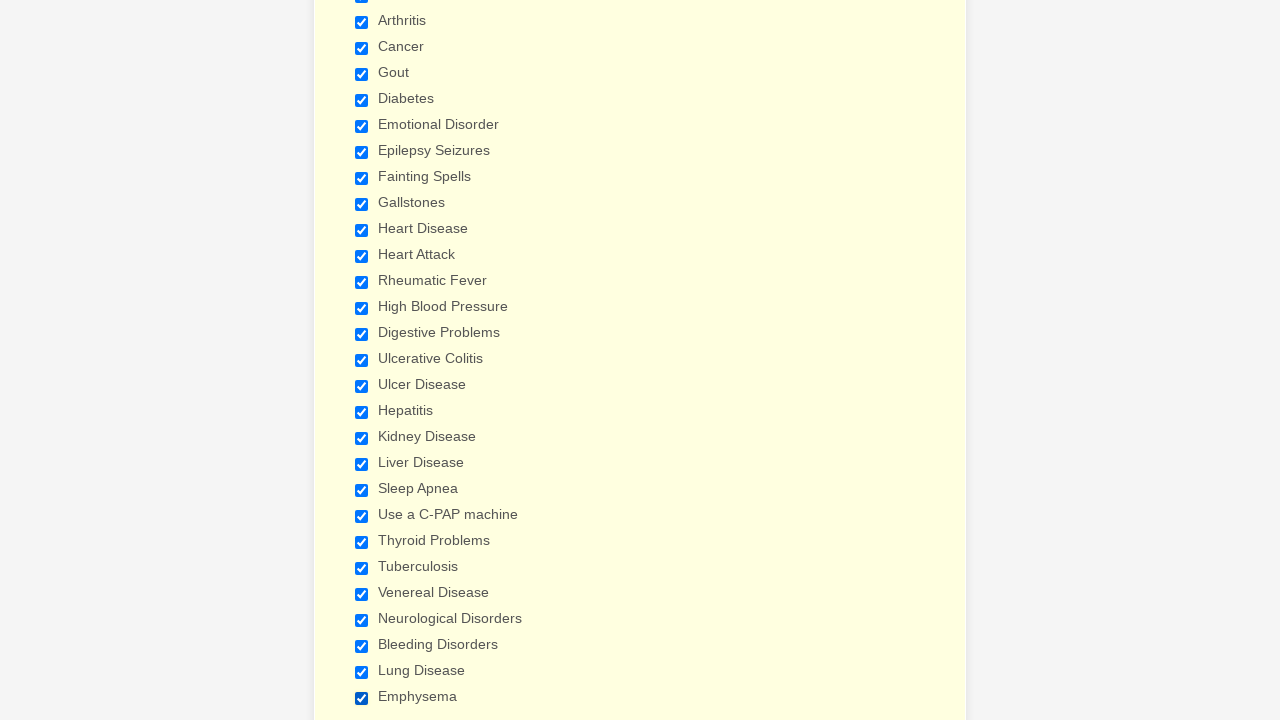

Verified a checkbox is selected
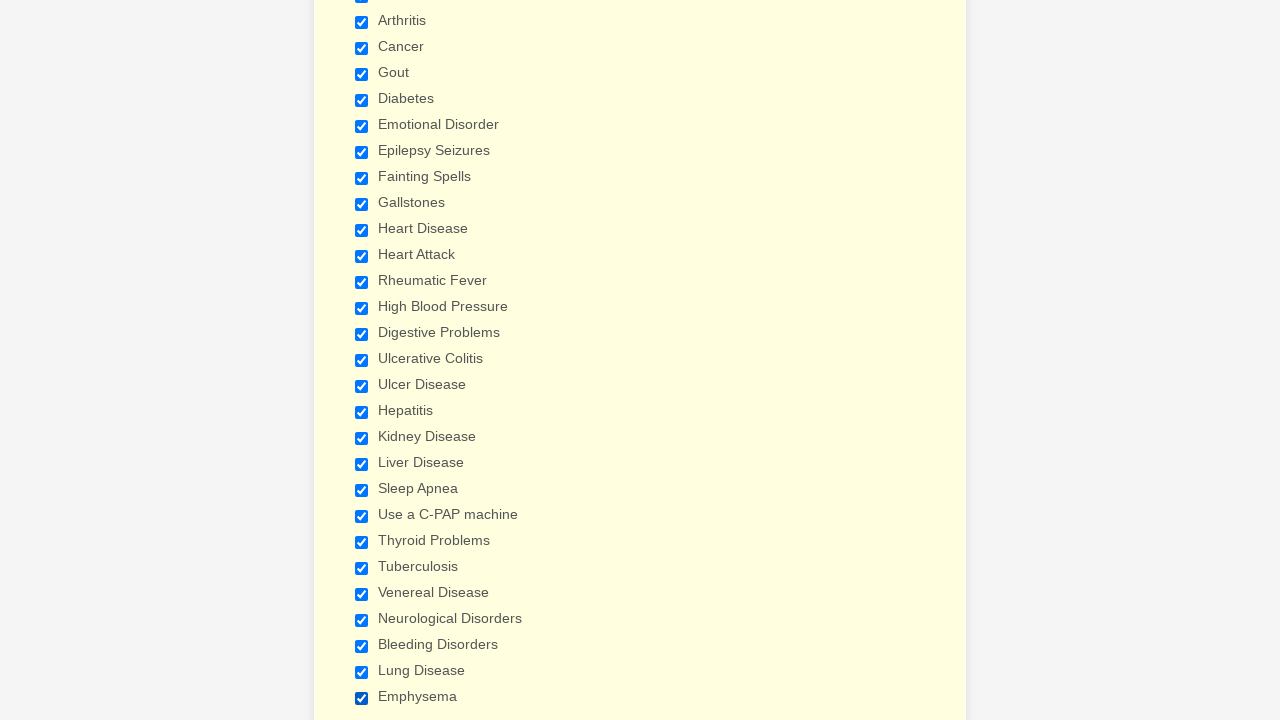

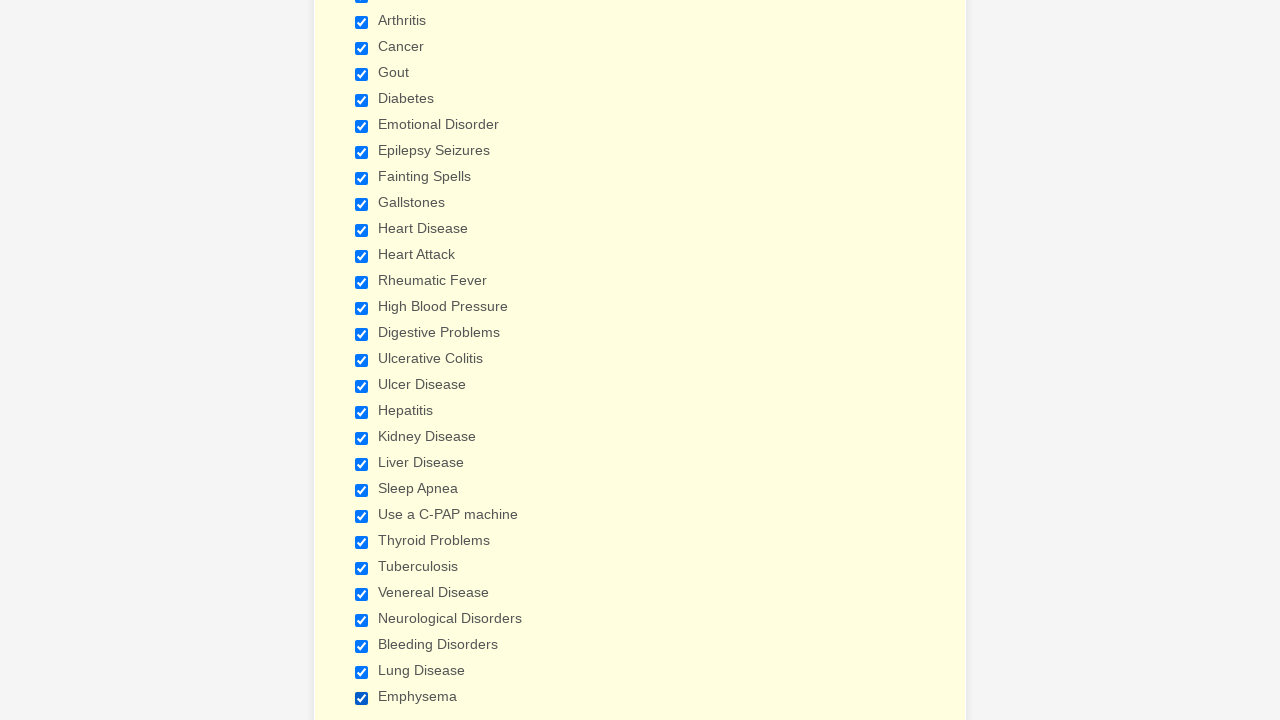